Tests date picker functionality by switching to an iframe, opening the date picker, navigating to a previous month/year, and selecting a specific date (June 6, 2024).

Starting URL: https://jqueryui.com/datepicker/

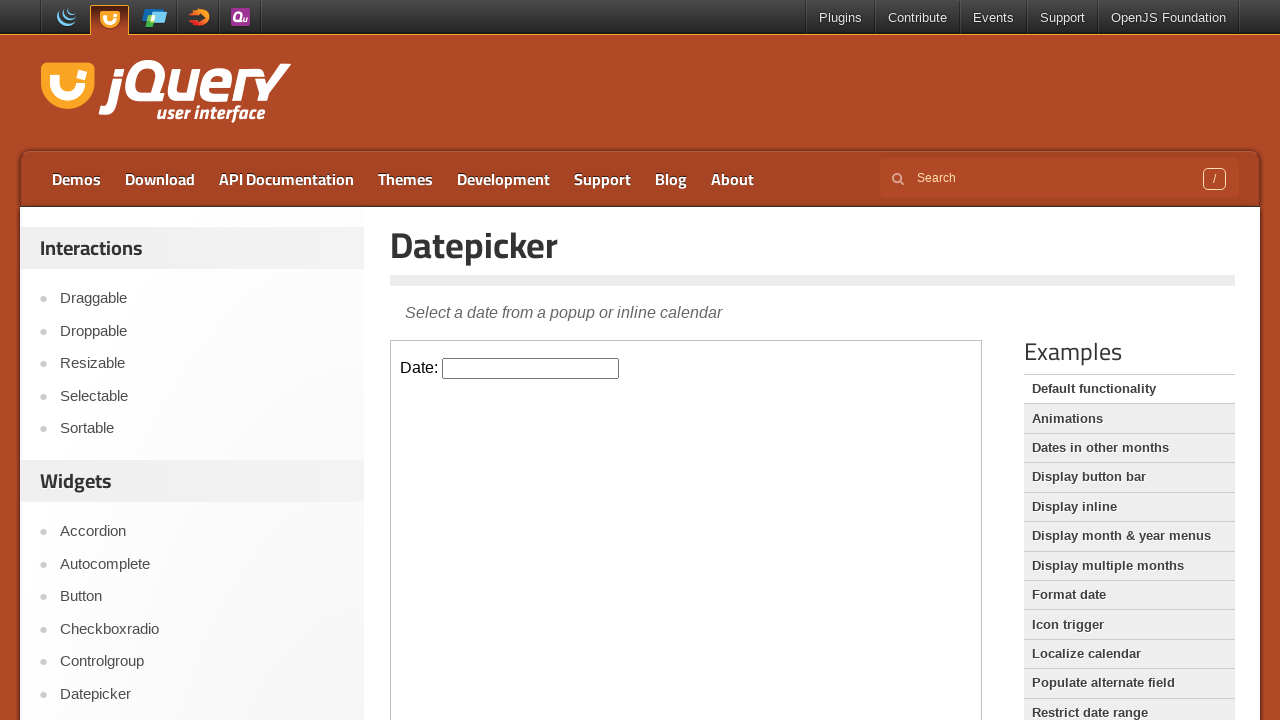

Located iframe containing datepicker
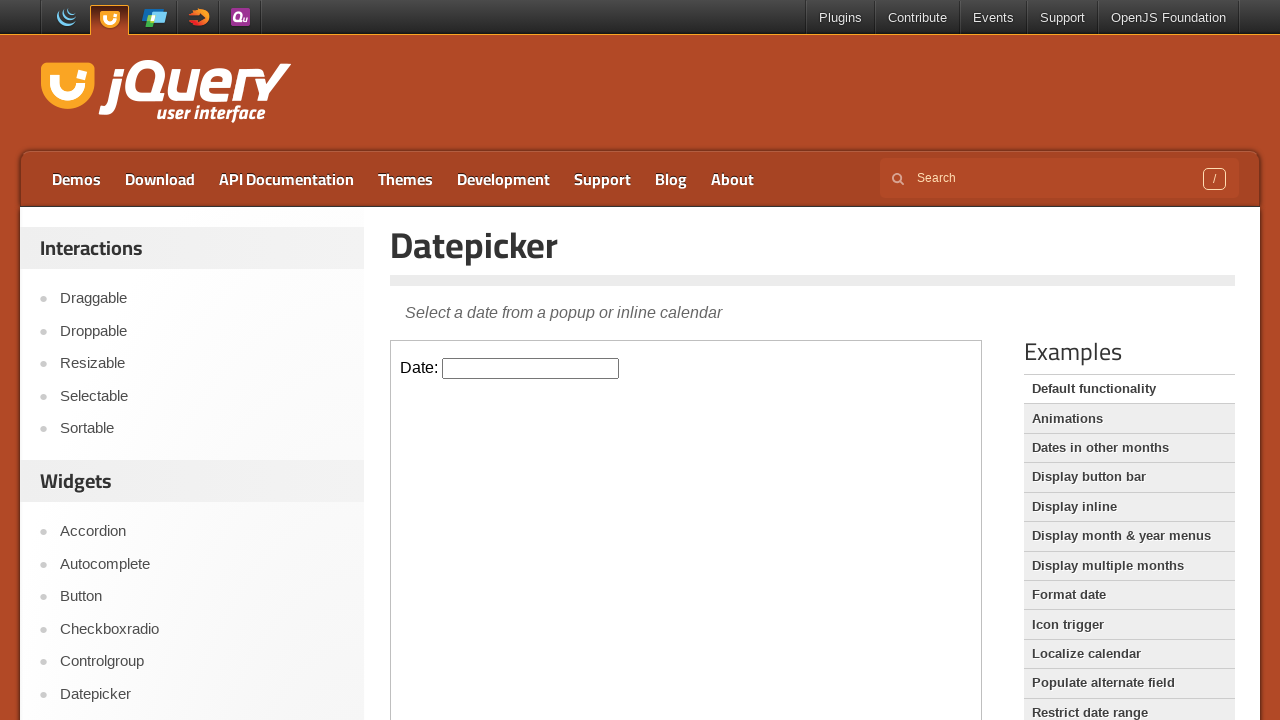

Clicked datepicker input to open calendar at (531, 368) on iframe.demo-frame >> internal:control=enter-frame >> input#datepicker
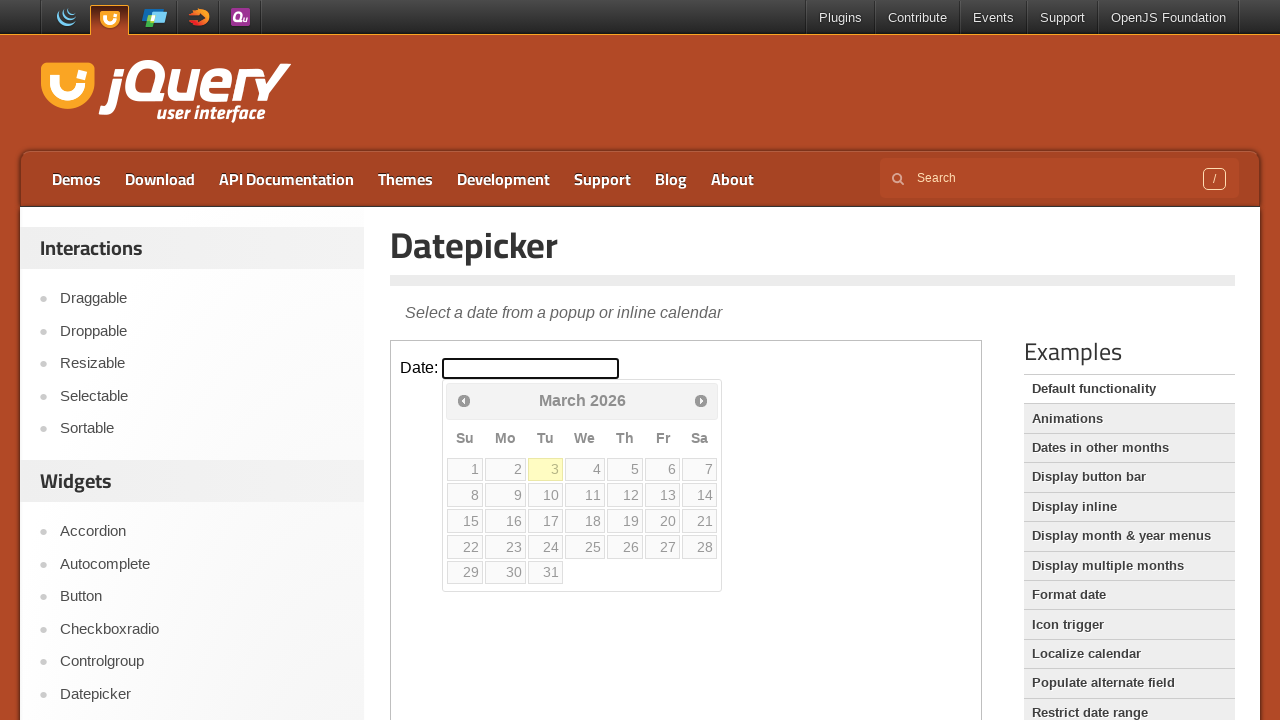

Retrieved current month (March) and year (2026)
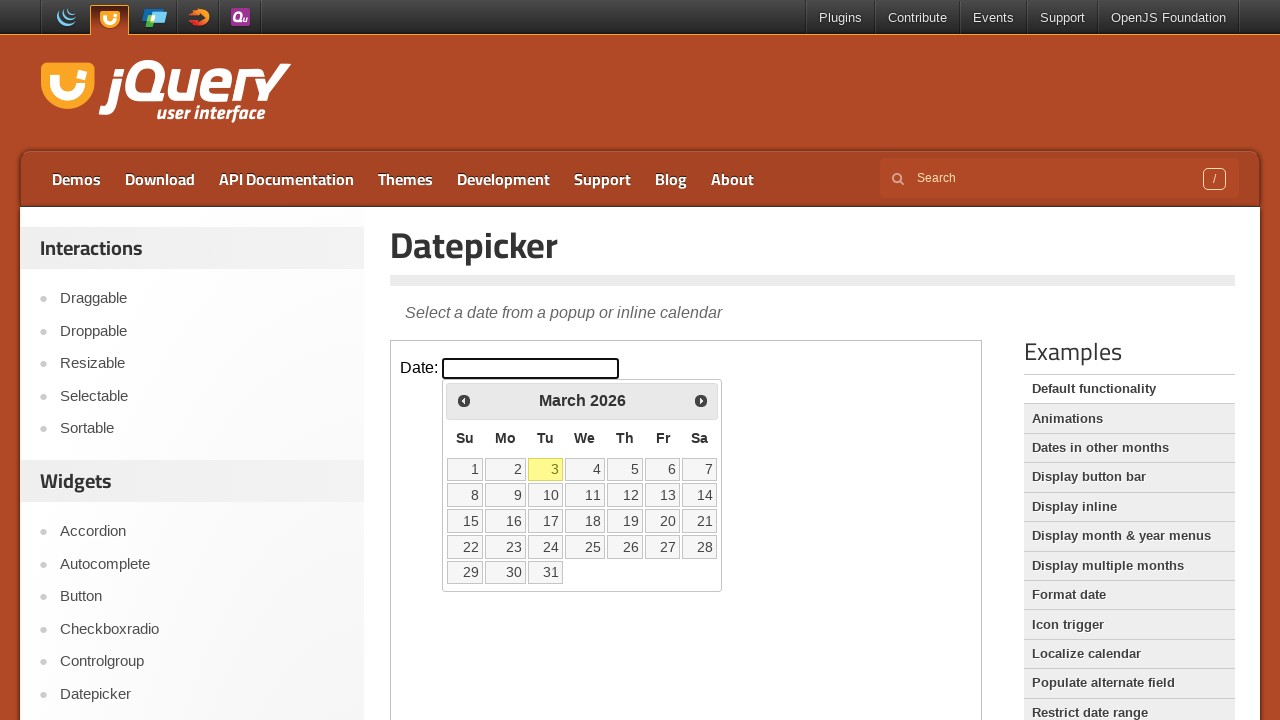

Clicked previous month button to navigate backwards at (464, 400) on iframe.demo-frame >> internal:control=enter-frame >> span.ui-icon-circle-triangl
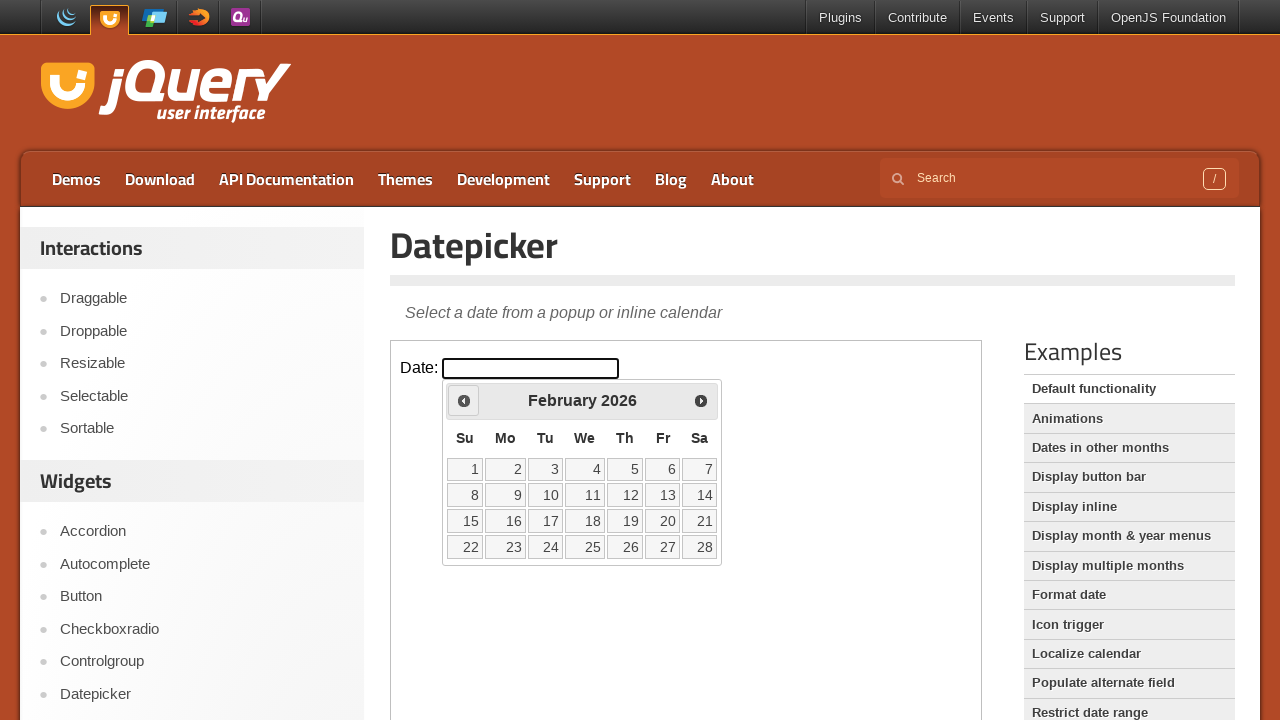

Waited 300ms for calendar to update
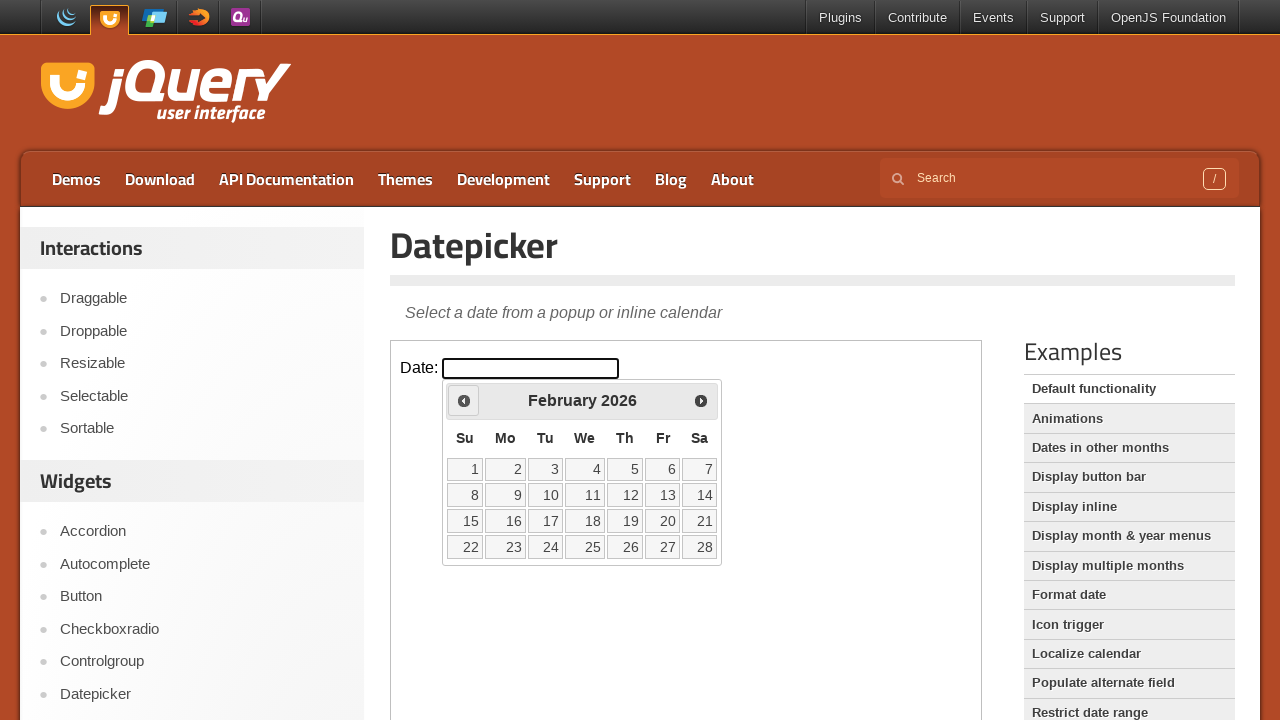

Retrieved current month (February) and year (2026)
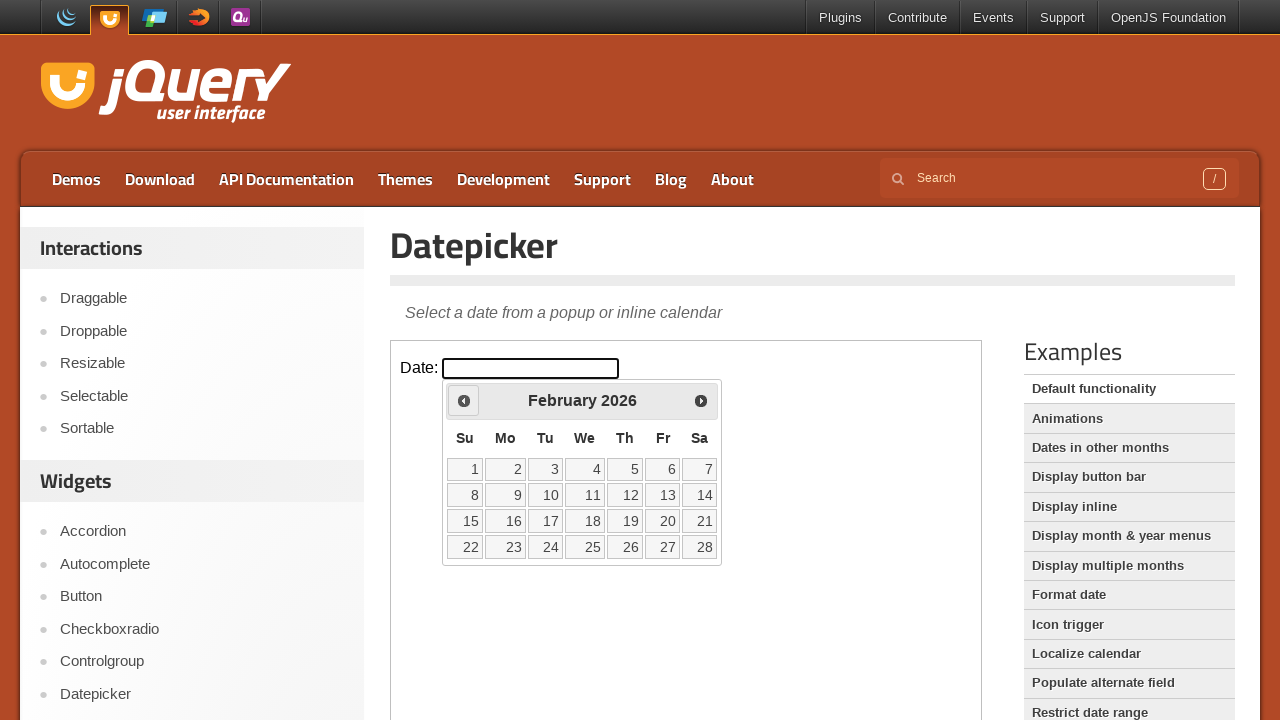

Clicked previous month button to navigate backwards at (464, 400) on iframe.demo-frame >> internal:control=enter-frame >> span.ui-icon-circle-triangl
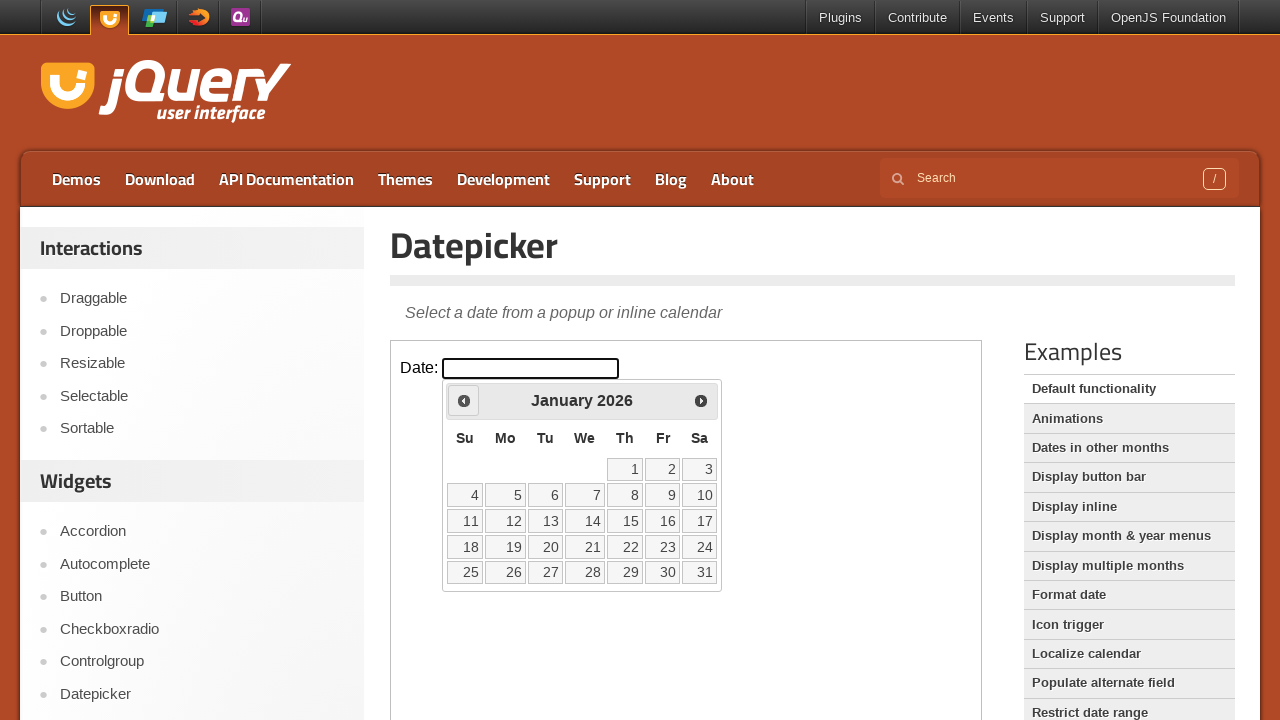

Waited 300ms for calendar to update
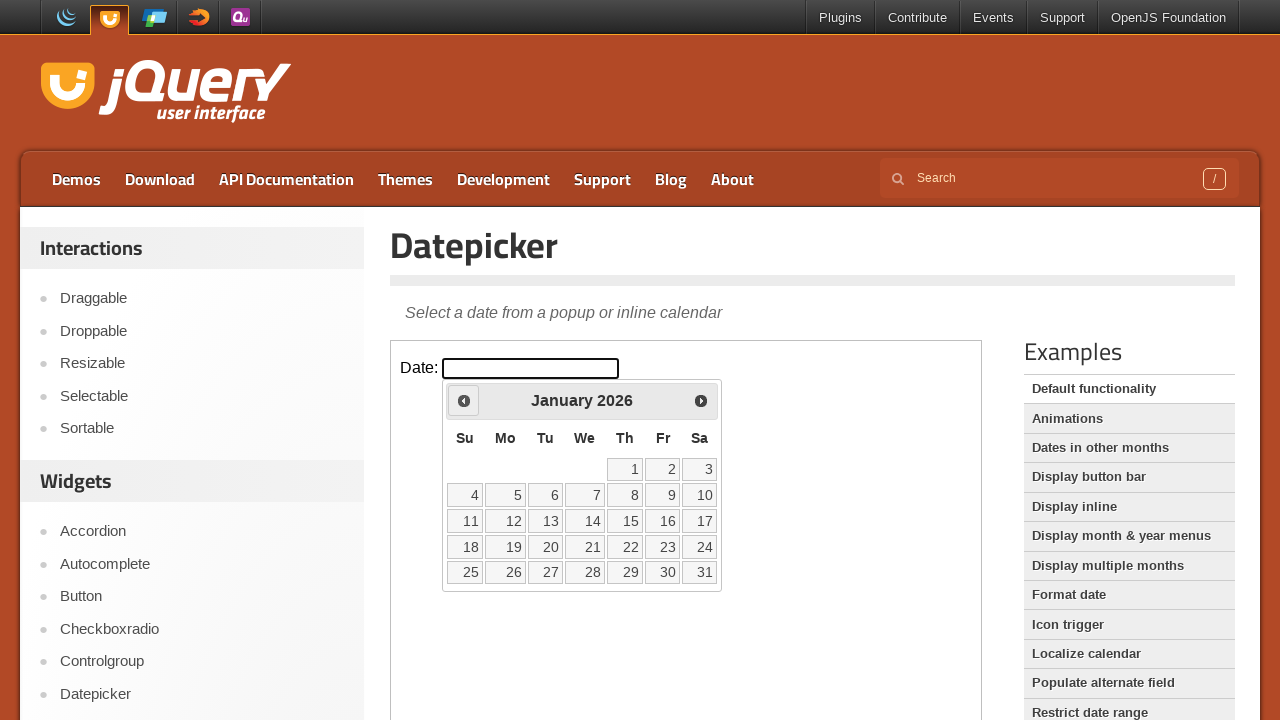

Retrieved current month (January) and year (2026)
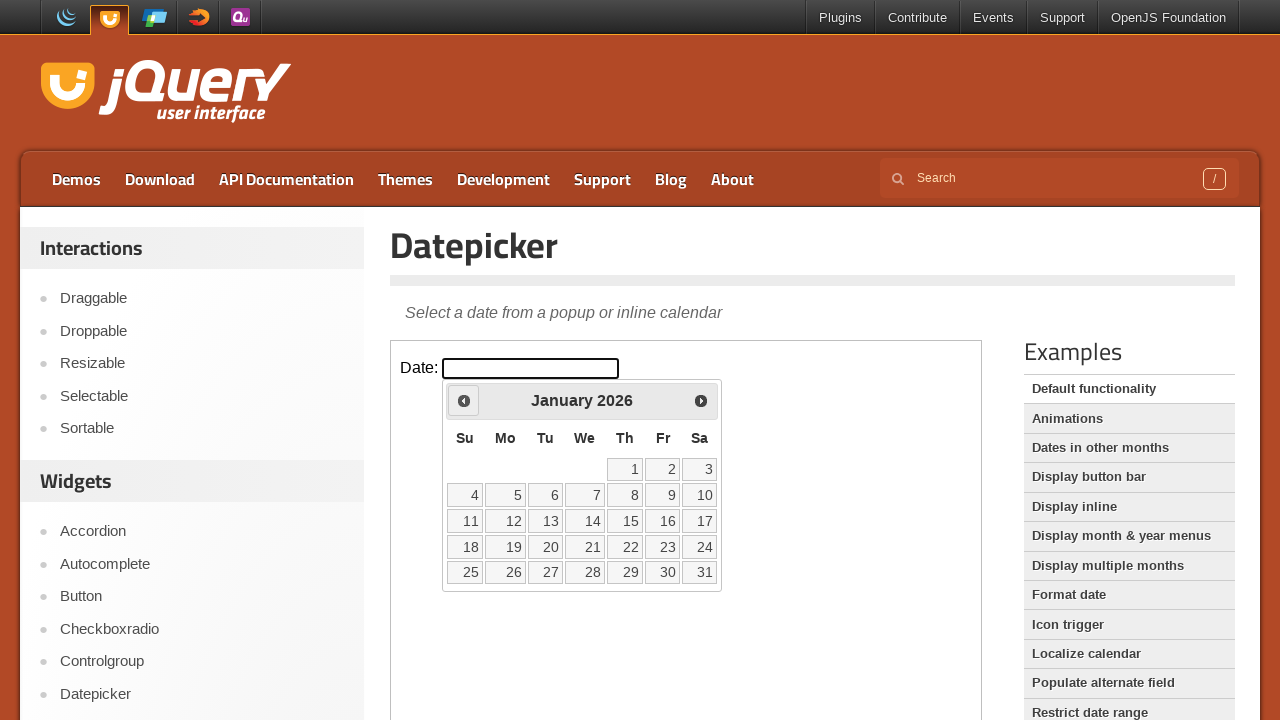

Clicked previous month button to navigate backwards at (464, 400) on iframe.demo-frame >> internal:control=enter-frame >> span.ui-icon-circle-triangl
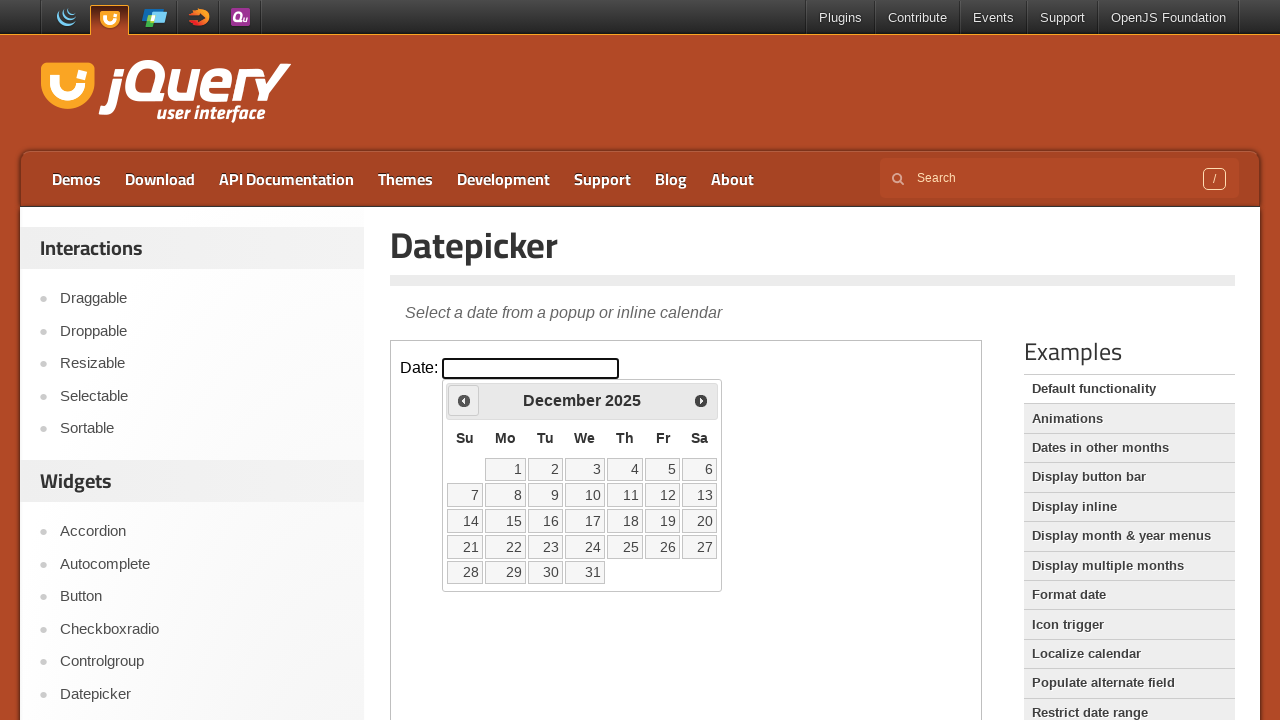

Waited 300ms for calendar to update
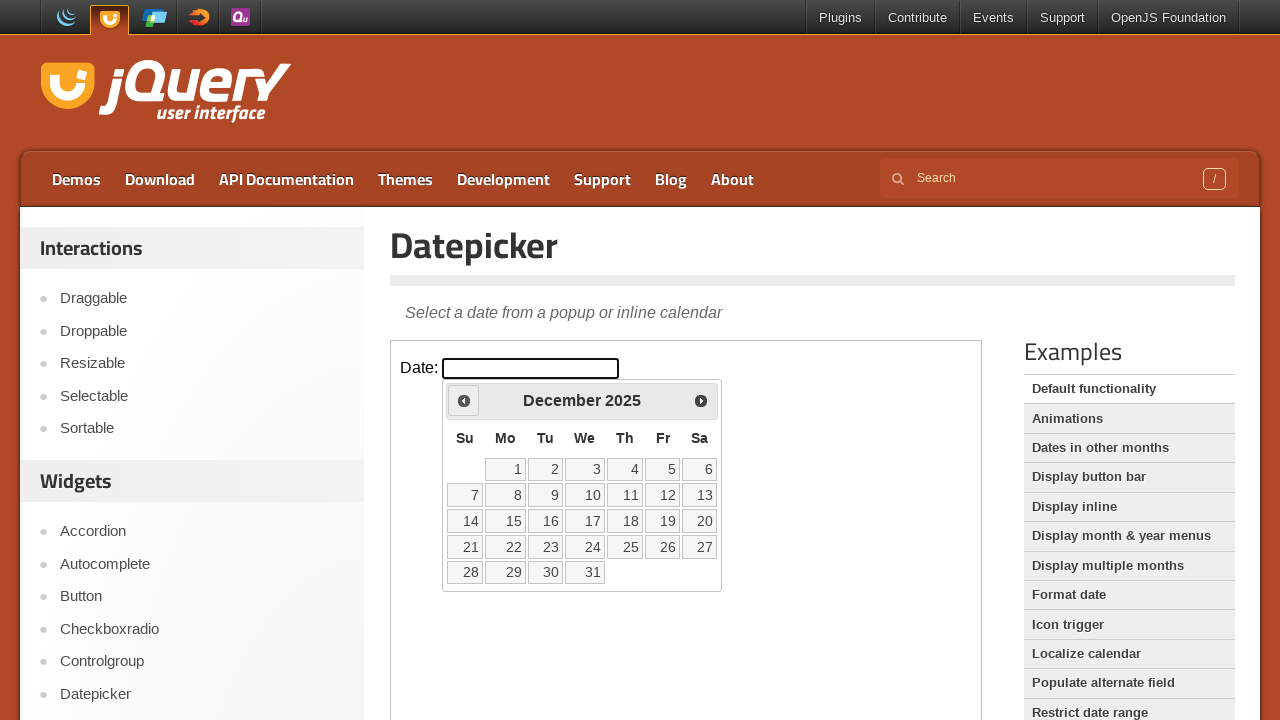

Retrieved current month (December) and year (2025)
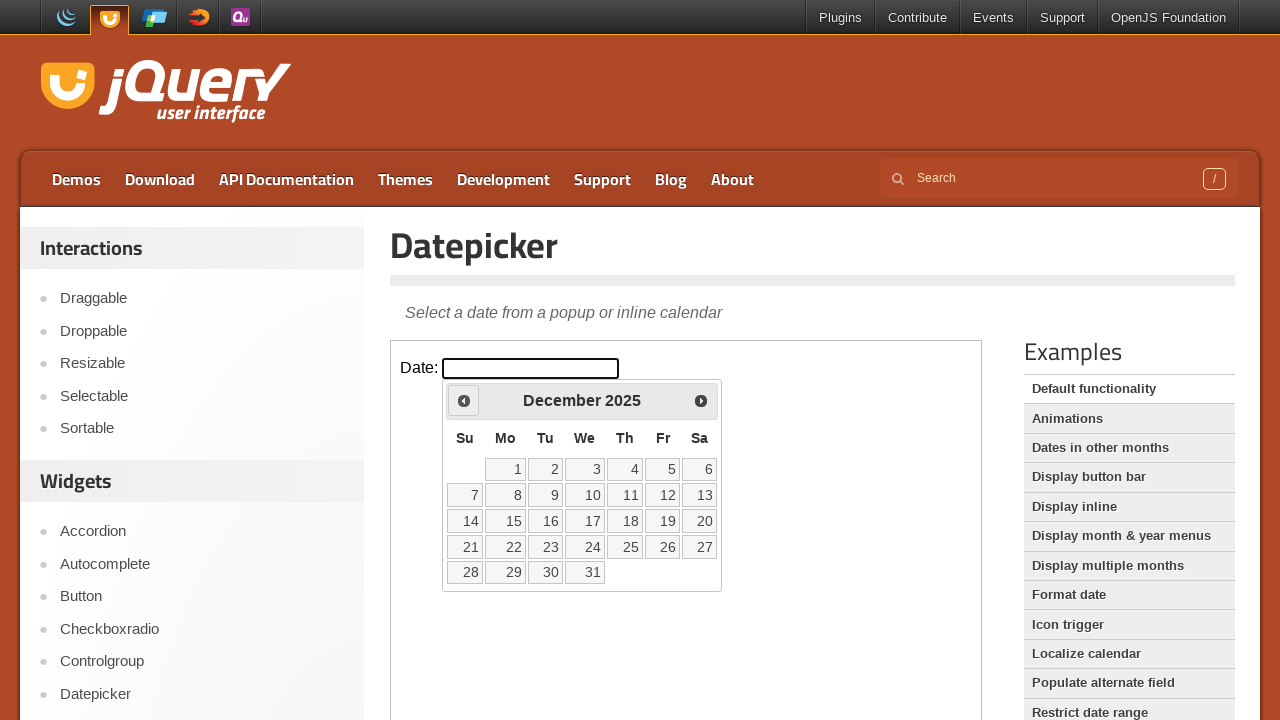

Clicked previous month button to navigate backwards at (464, 400) on iframe.demo-frame >> internal:control=enter-frame >> span.ui-icon-circle-triangl
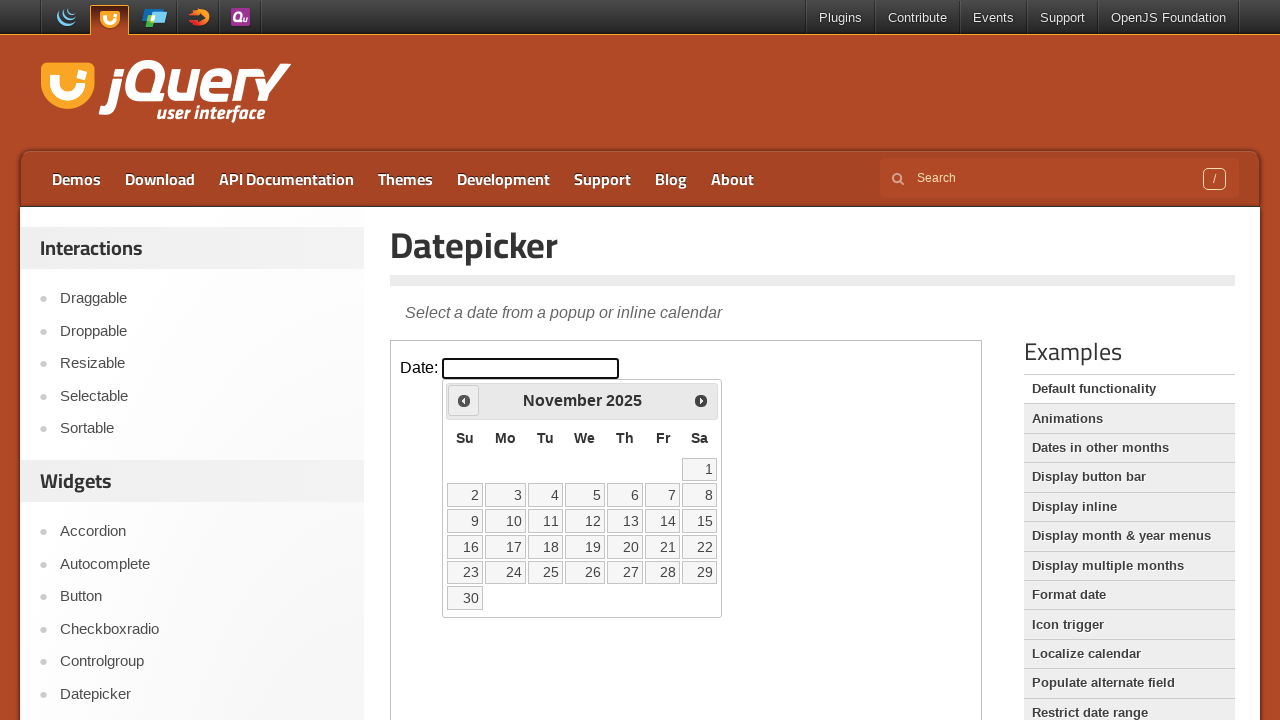

Waited 300ms for calendar to update
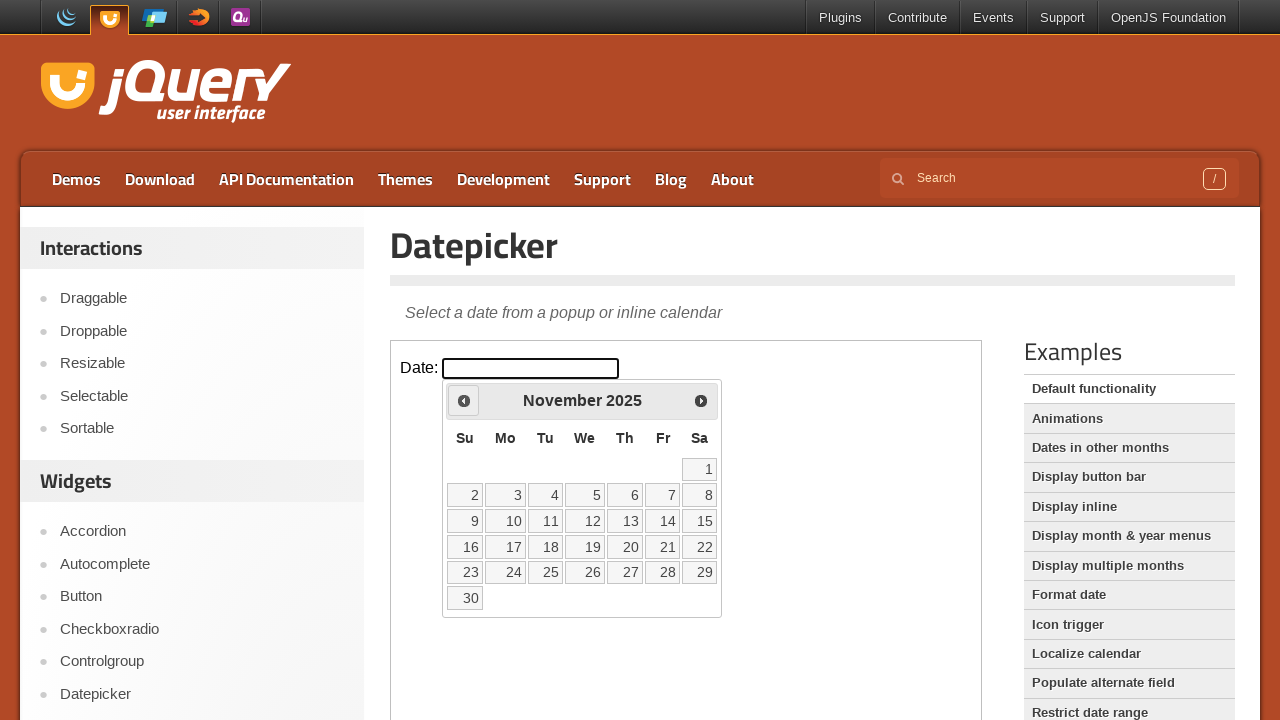

Retrieved current month (November) and year (2025)
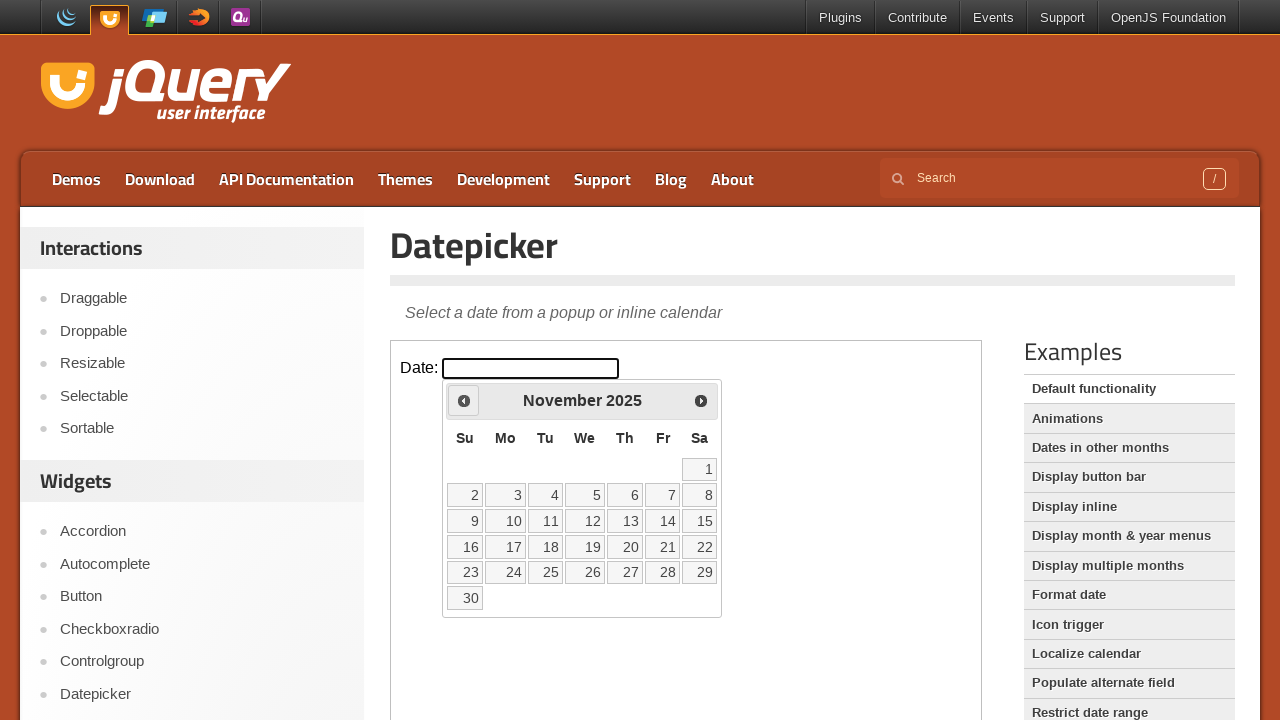

Clicked previous month button to navigate backwards at (464, 400) on iframe.demo-frame >> internal:control=enter-frame >> span.ui-icon-circle-triangl
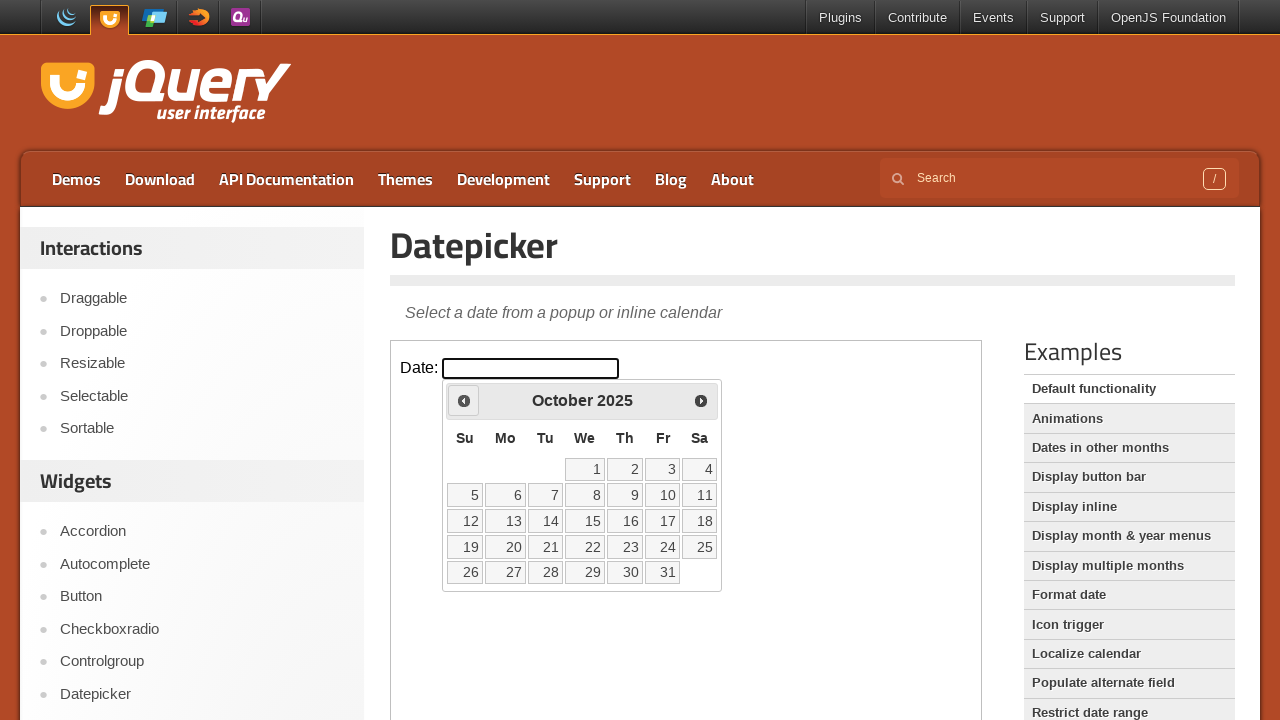

Waited 300ms for calendar to update
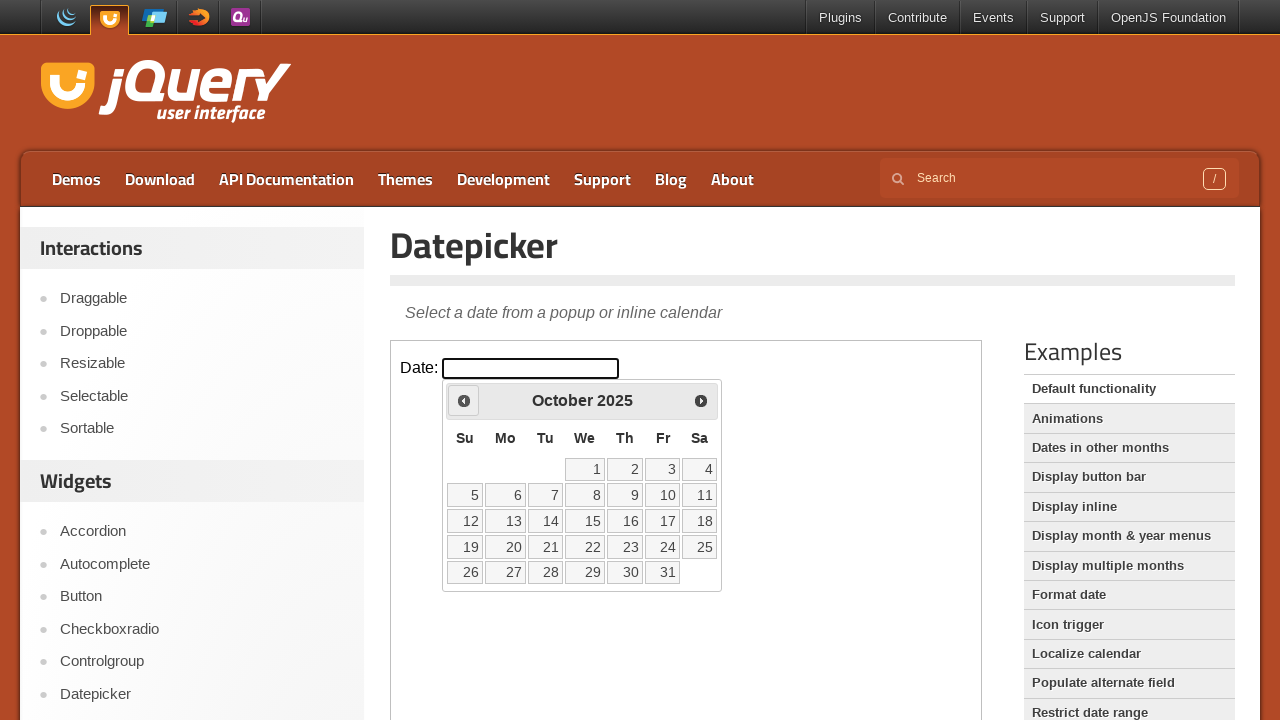

Retrieved current month (October) and year (2025)
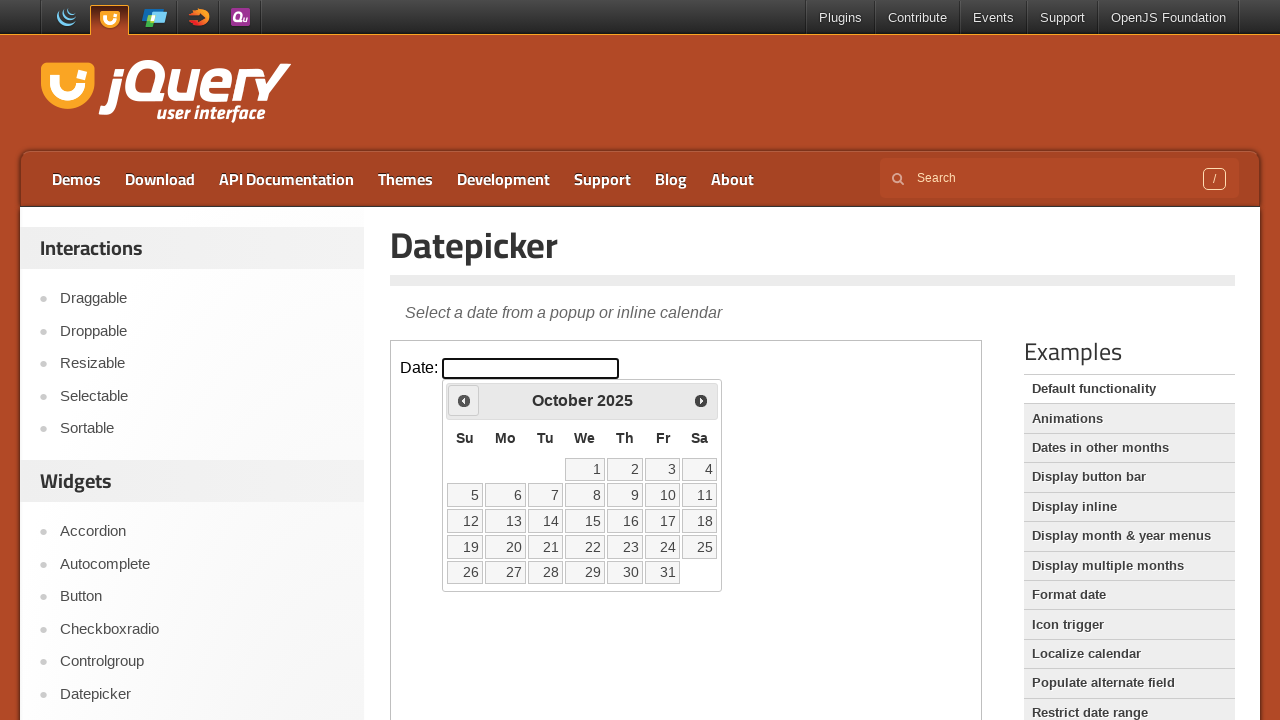

Clicked previous month button to navigate backwards at (464, 400) on iframe.demo-frame >> internal:control=enter-frame >> span.ui-icon-circle-triangl
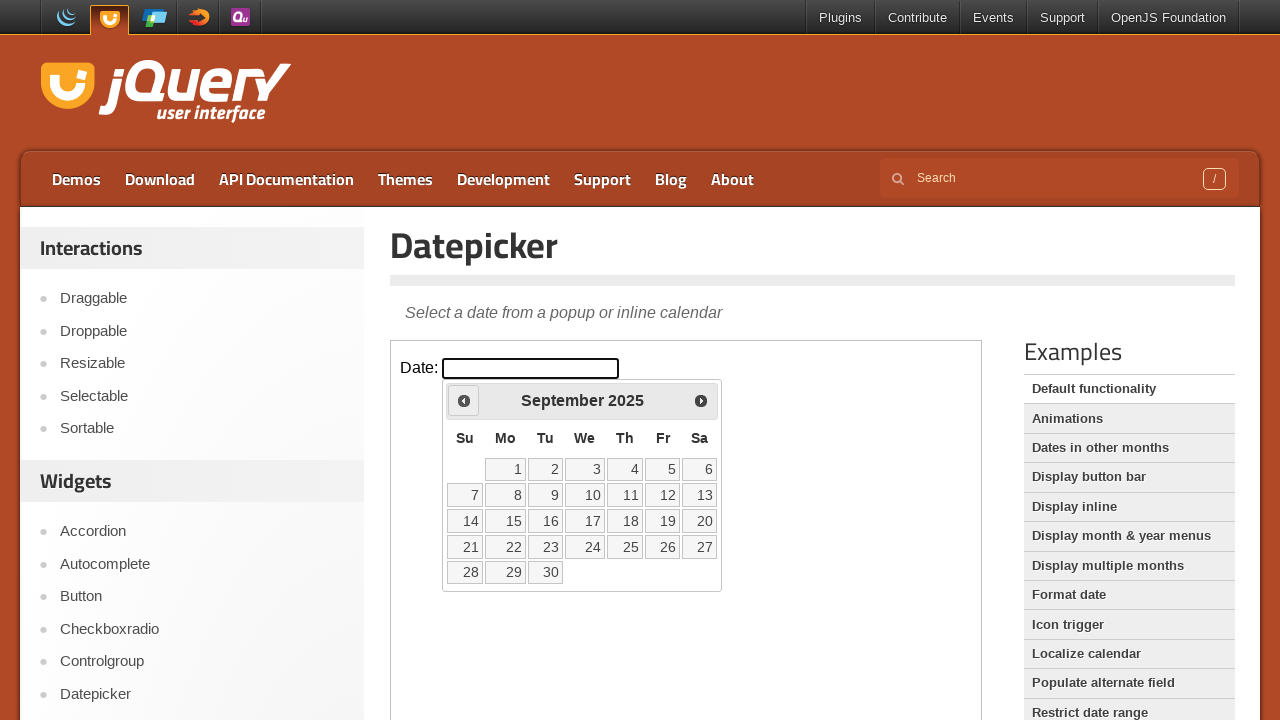

Waited 300ms for calendar to update
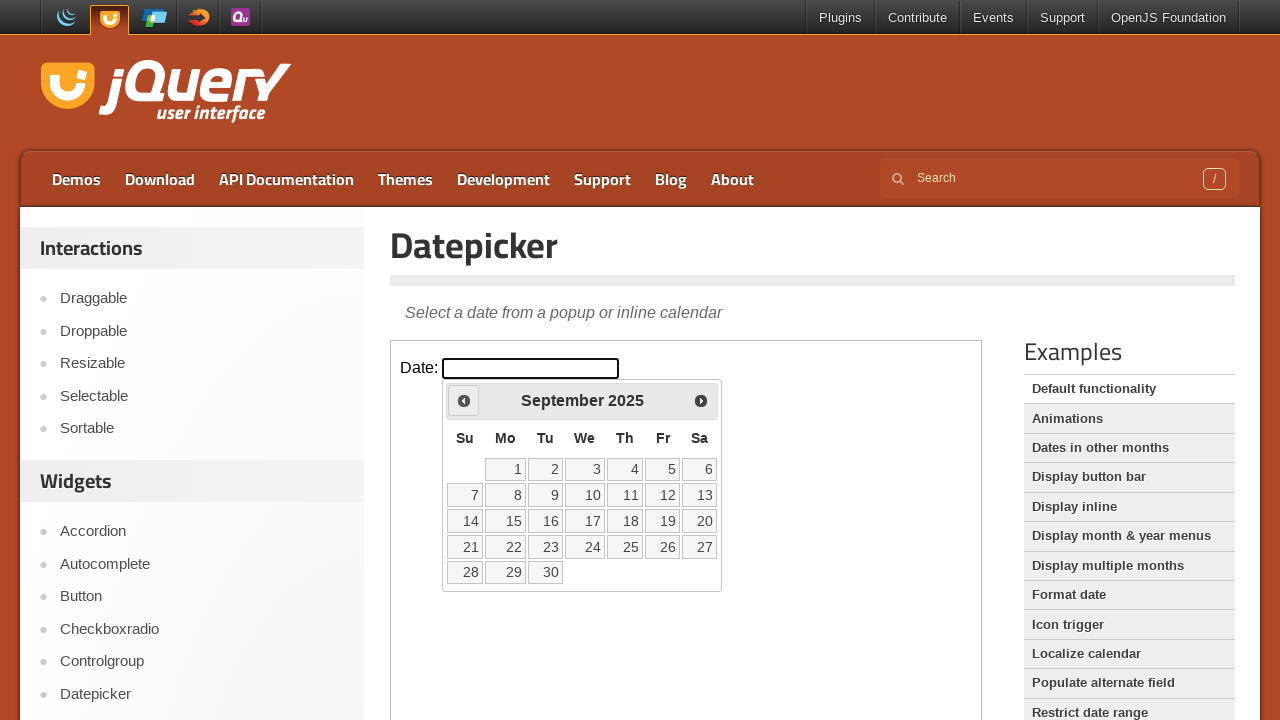

Retrieved current month (September) and year (2025)
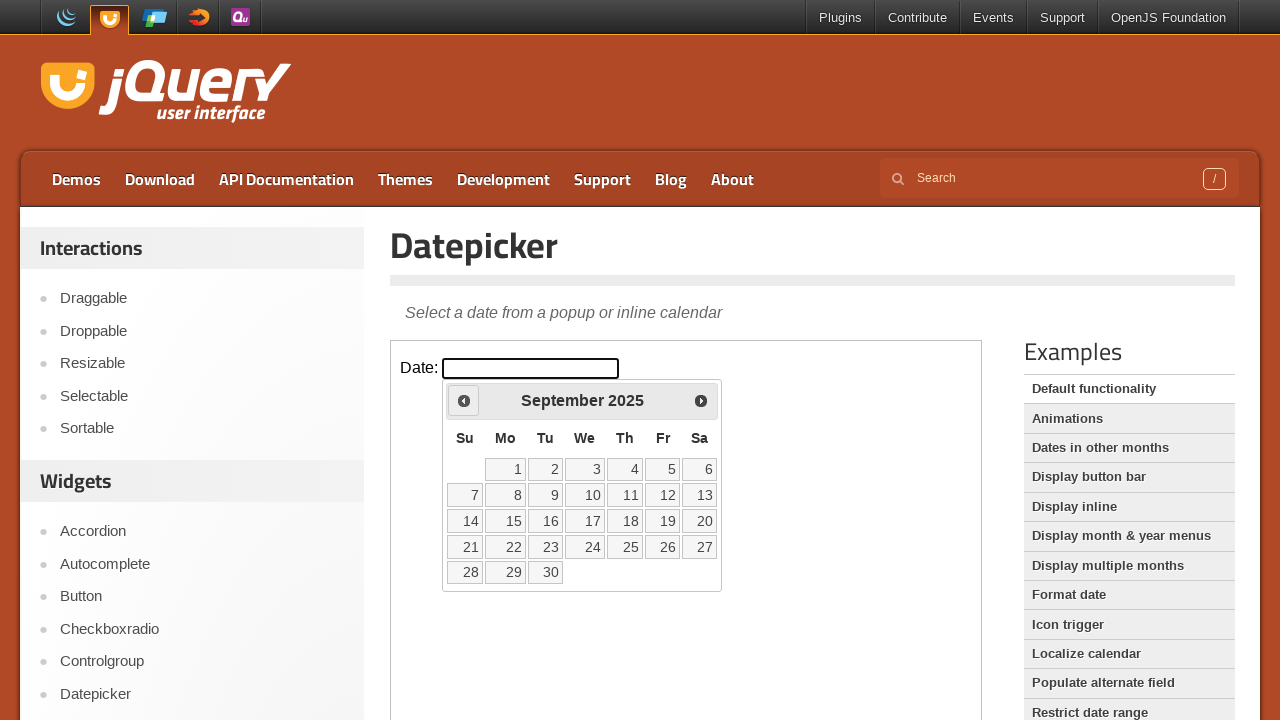

Clicked previous month button to navigate backwards at (464, 400) on iframe.demo-frame >> internal:control=enter-frame >> span.ui-icon-circle-triangl
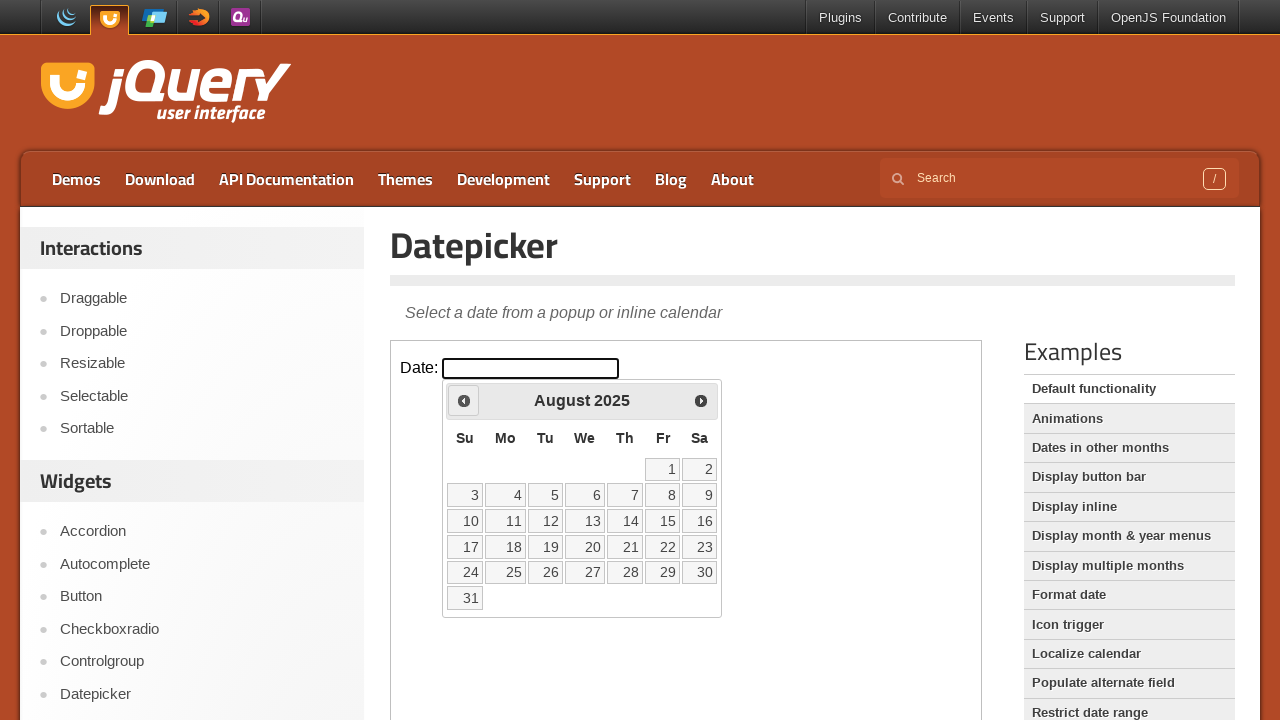

Waited 300ms for calendar to update
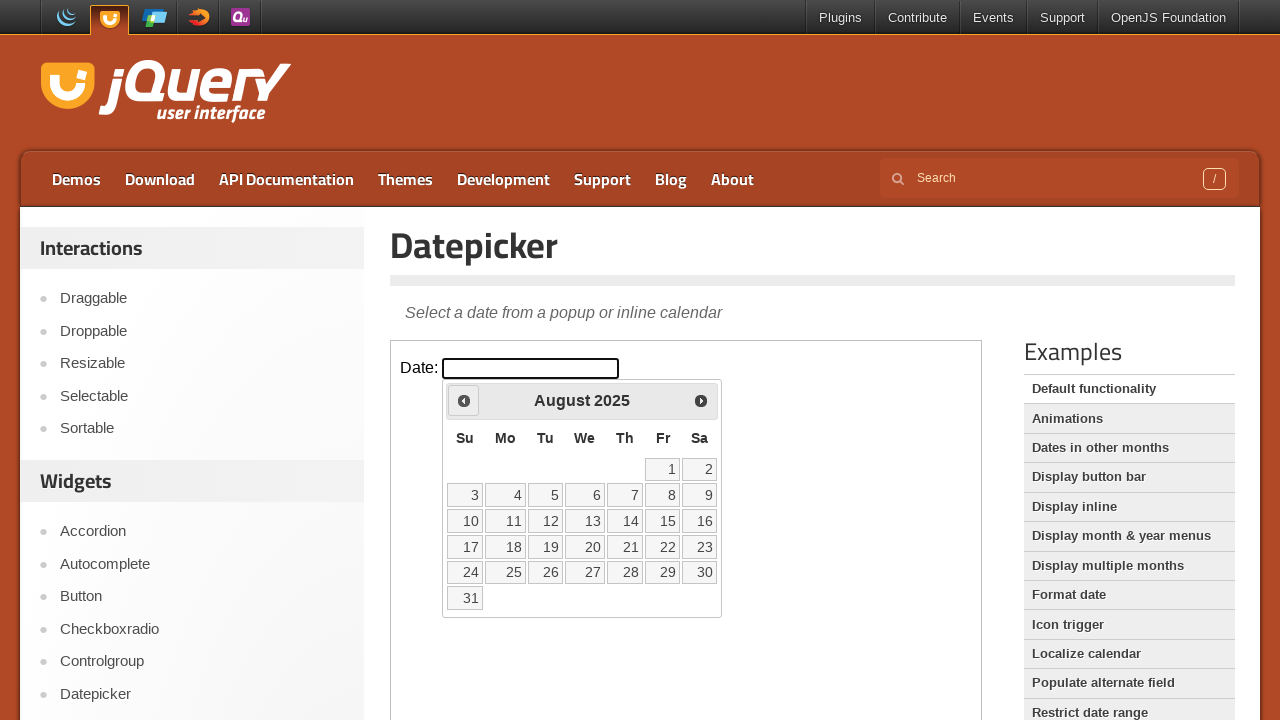

Retrieved current month (August) and year (2025)
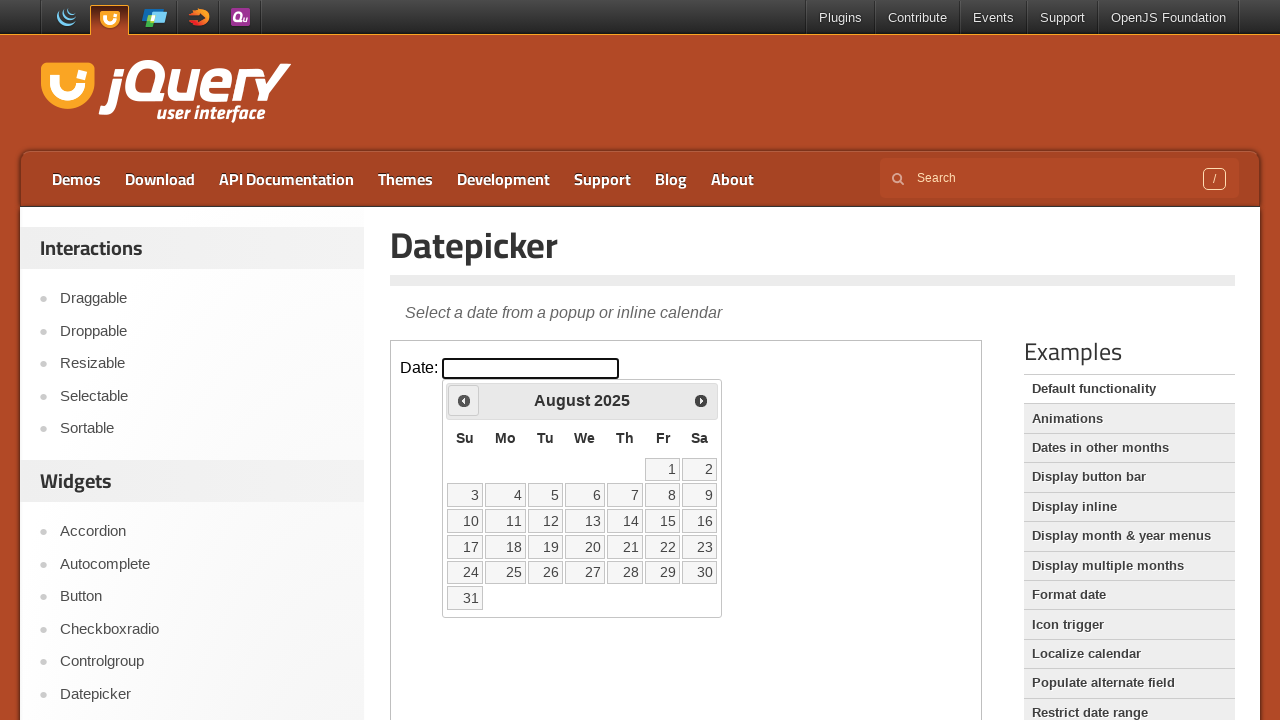

Clicked previous month button to navigate backwards at (464, 400) on iframe.demo-frame >> internal:control=enter-frame >> span.ui-icon-circle-triangl
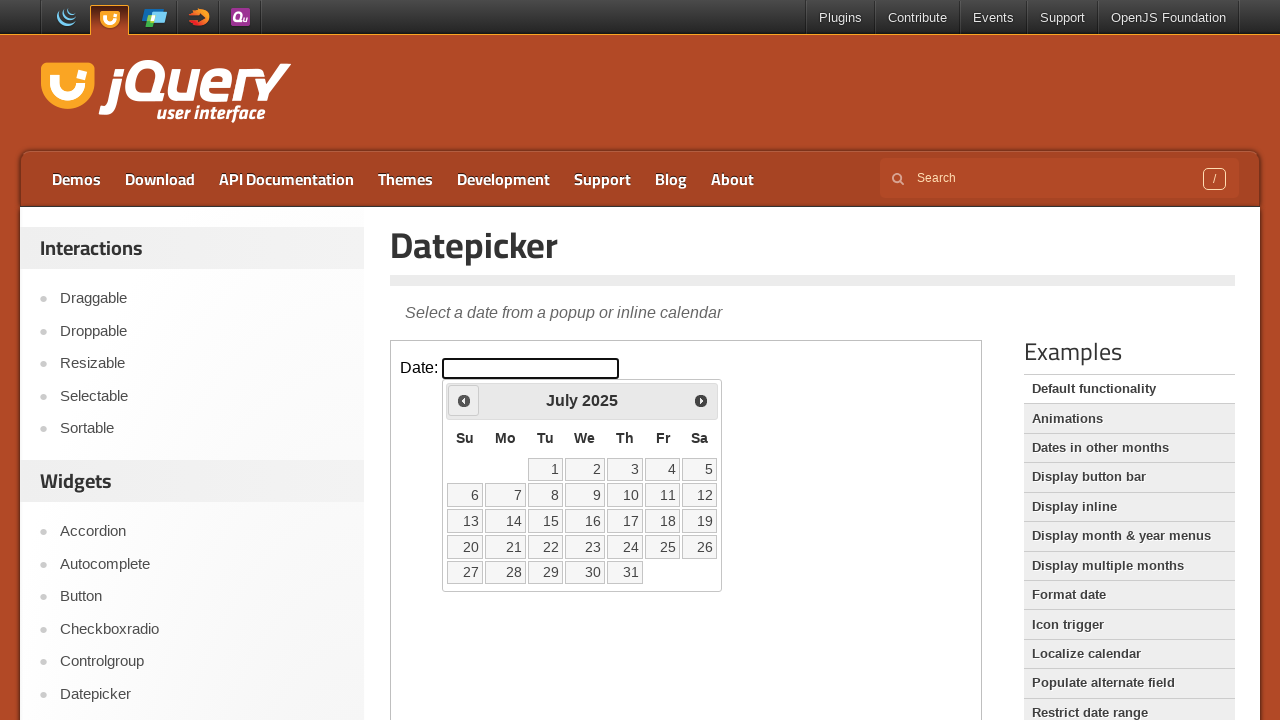

Waited 300ms for calendar to update
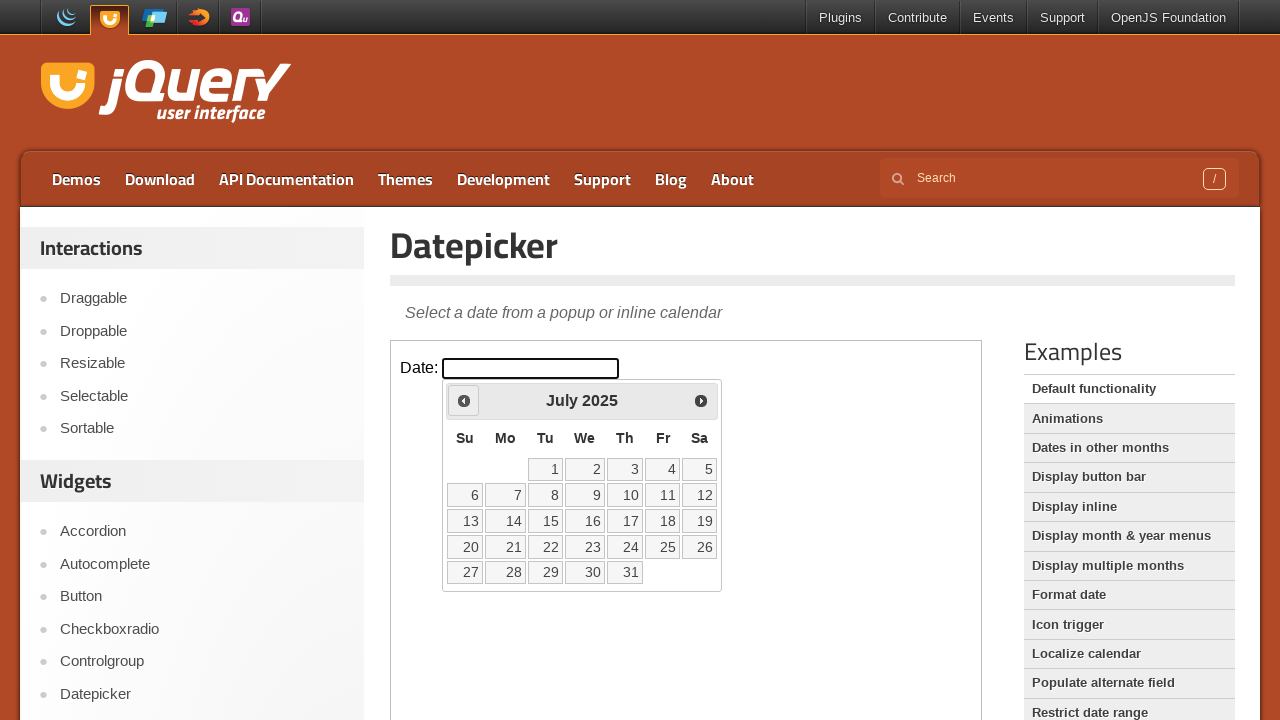

Retrieved current month (July) and year (2025)
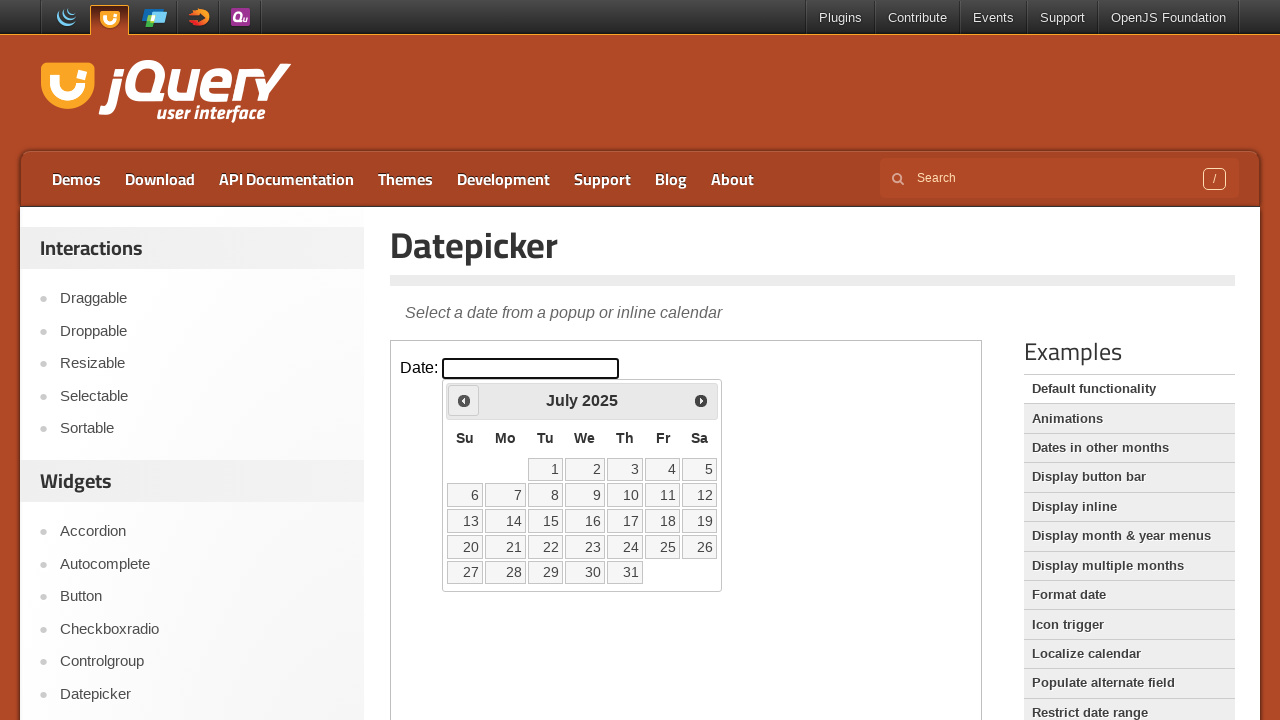

Clicked previous month button to navigate backwards at (464, 400) on iframe.demo-frame >> internal:control=enter-frame >> span.ui-icon-circle-triangl
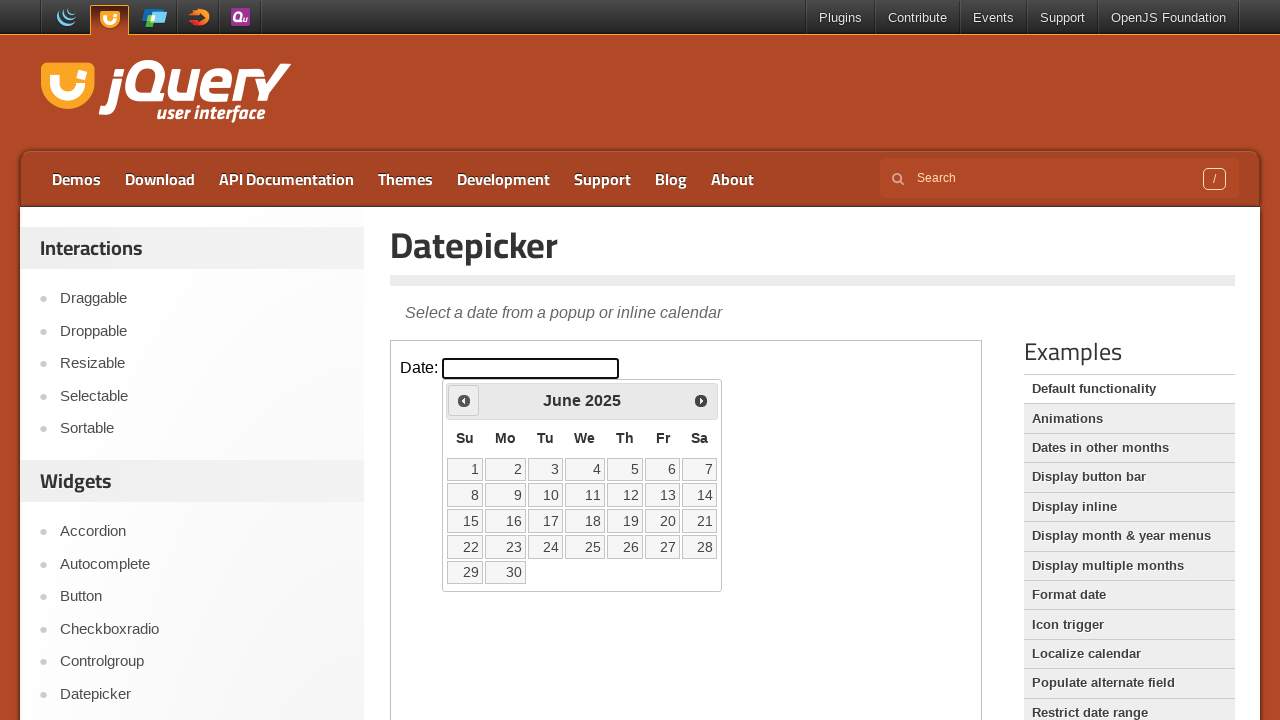

Waited 300ms for calendar to update
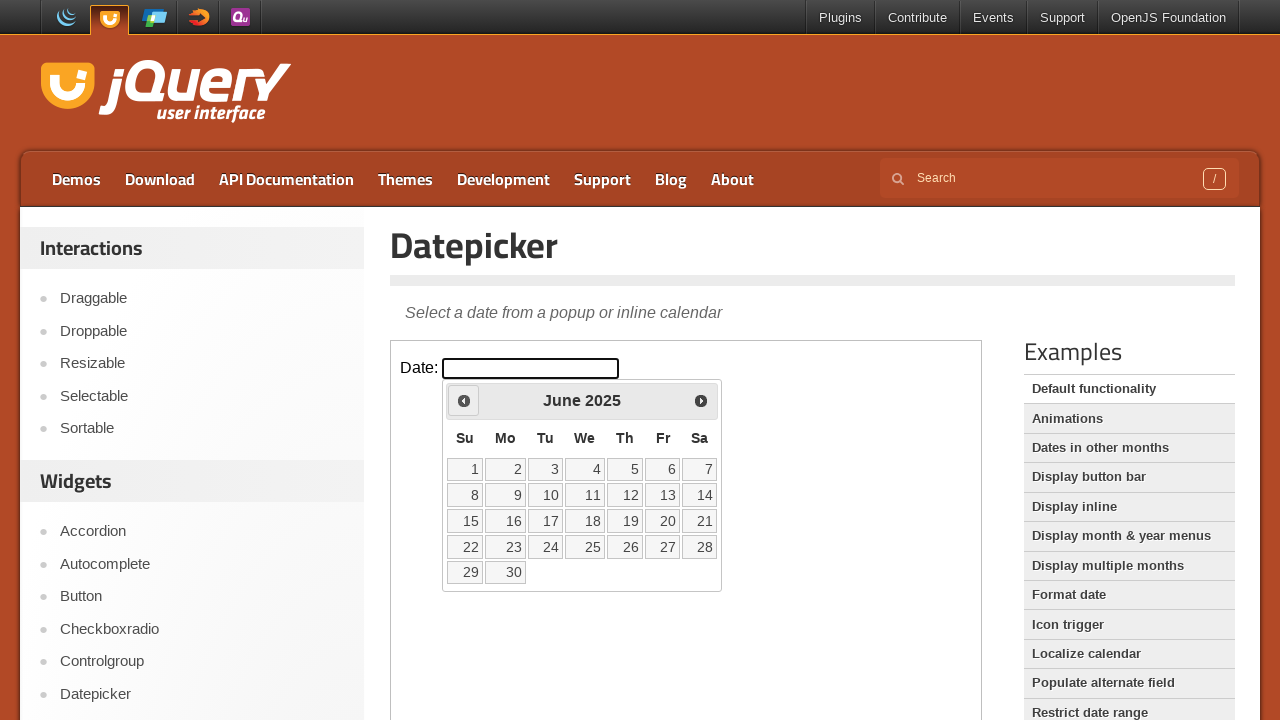

Retrieved current month (June) and year (2025)
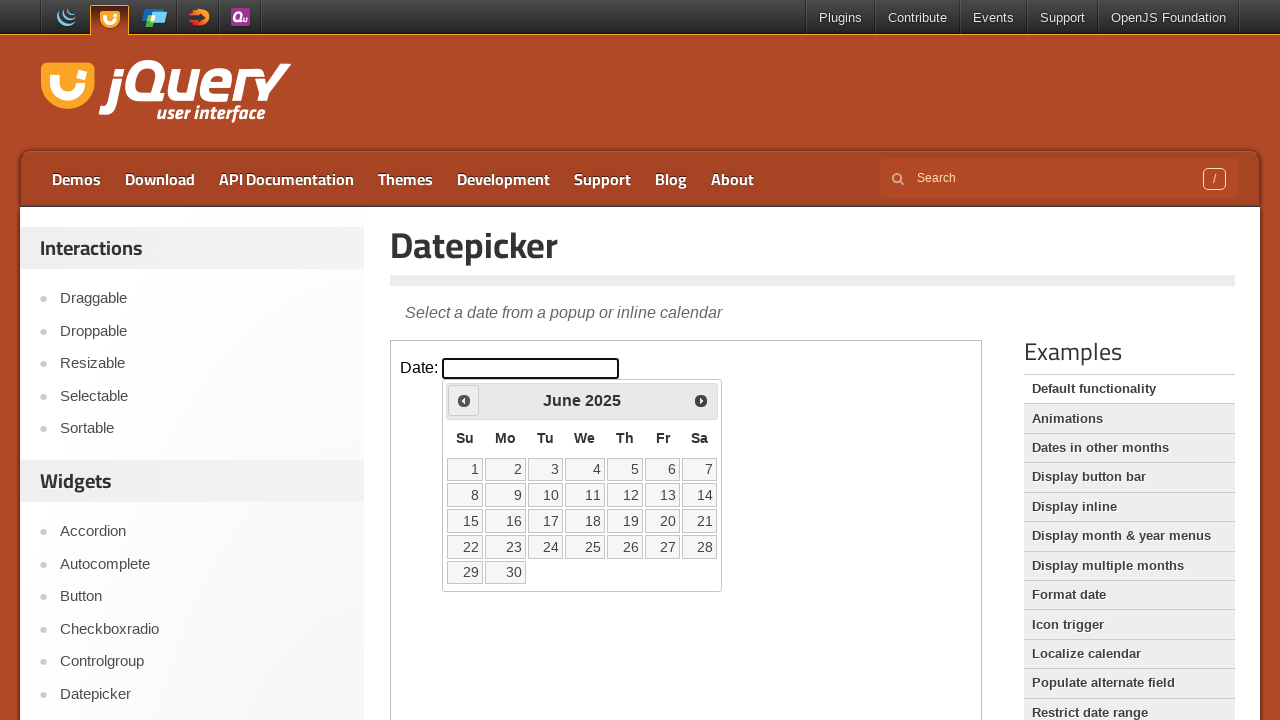

Clicked previous month button to navigate backwards at (464, 400) on iframe.demo-frame >> internal:control=enter-frame >> span.ui-icon-circle-triangl
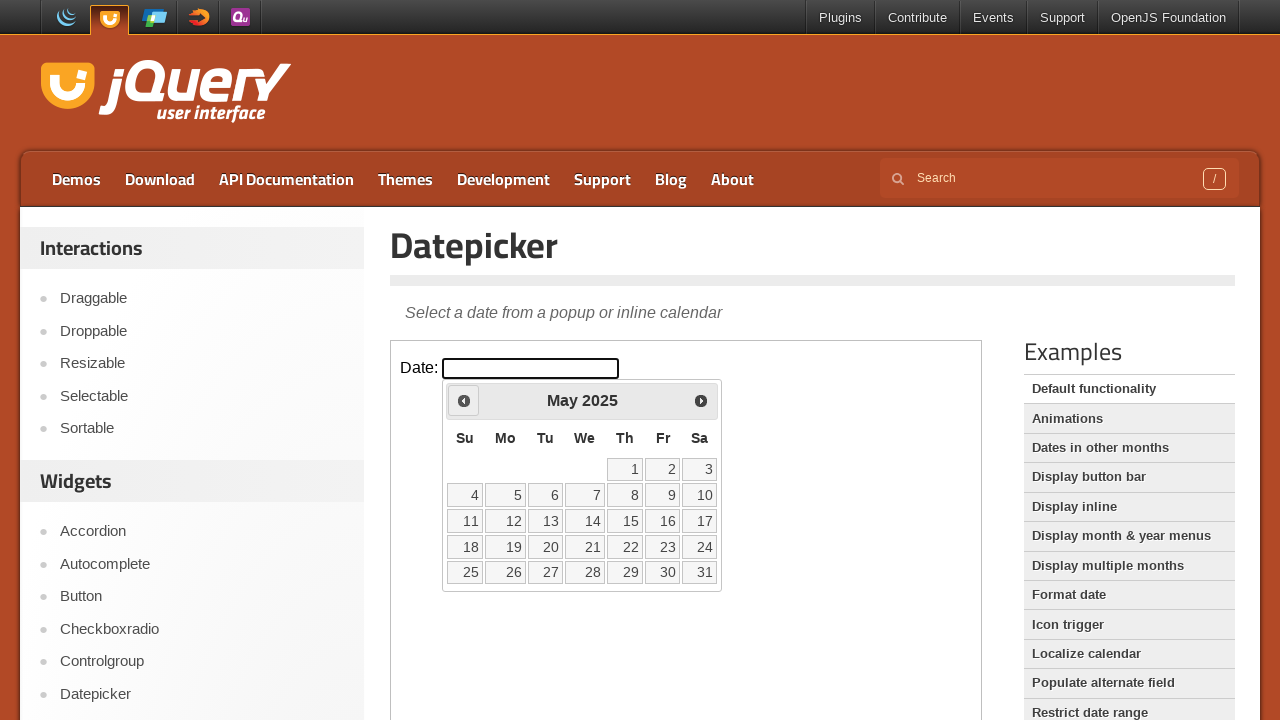

Waited 300ms for calendar to update
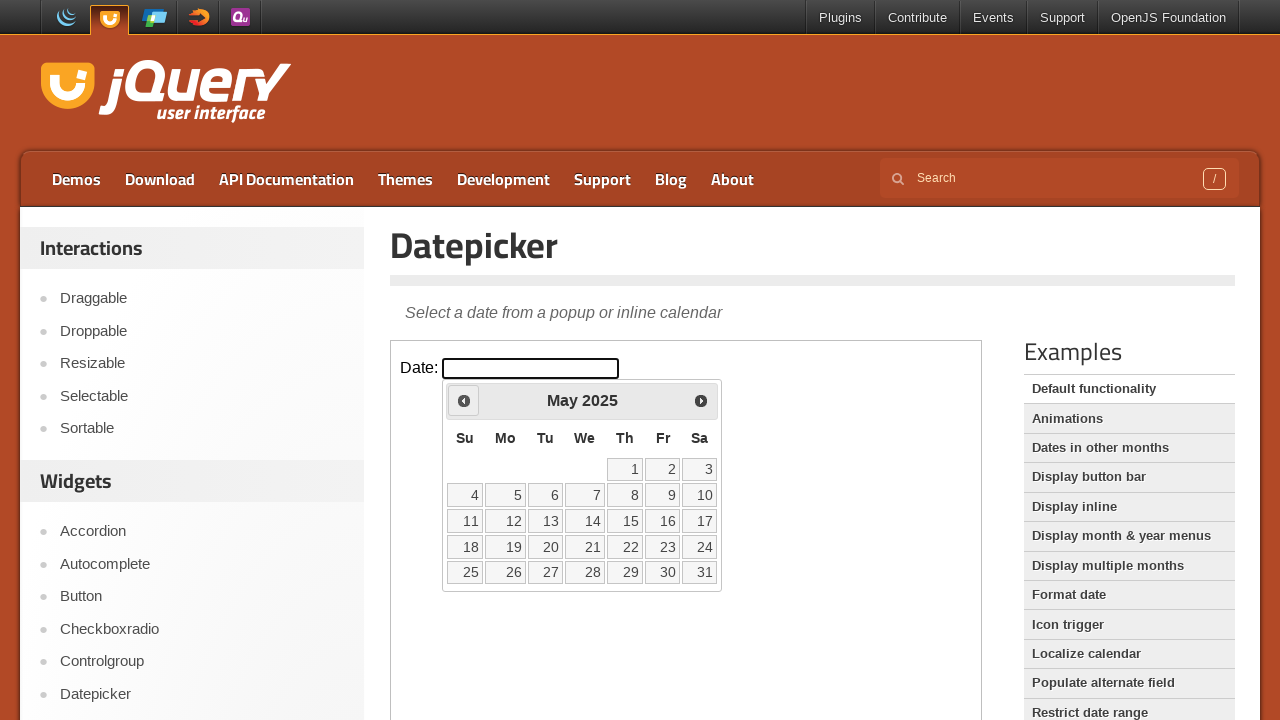

Retrieved current month (May) and year (2025)
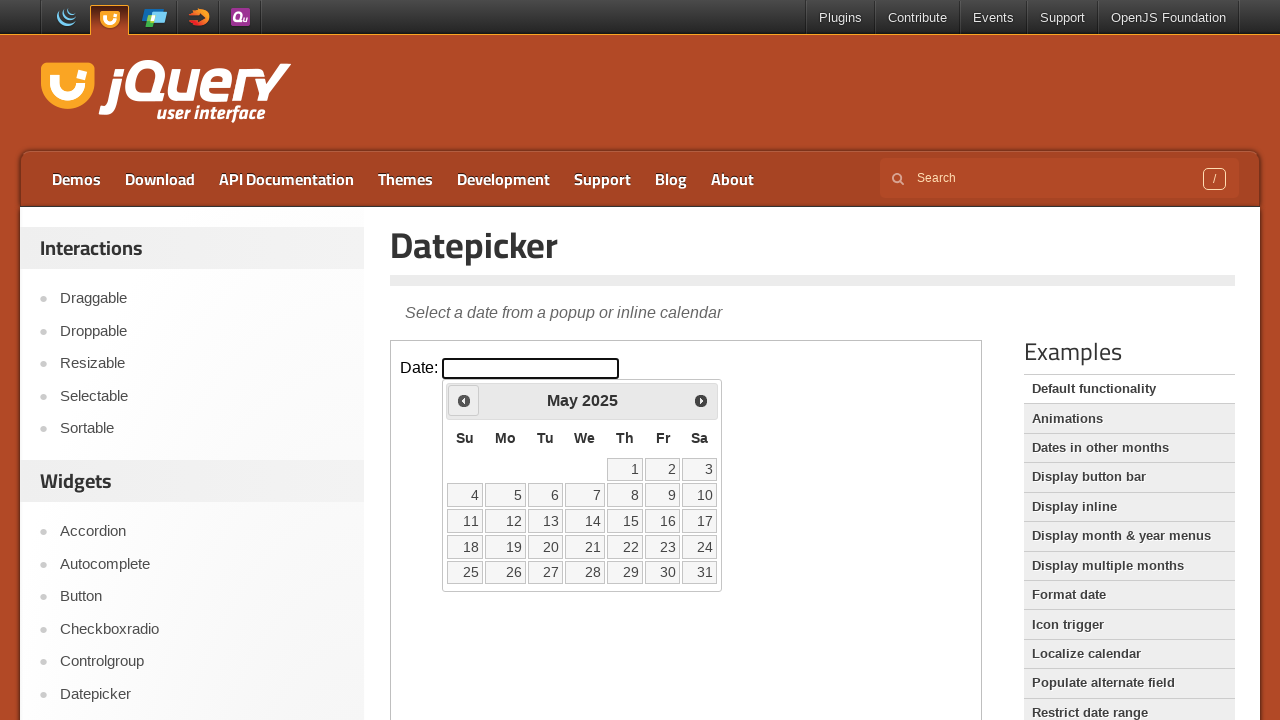

Clicked previous month button to navigate backwards at (464, 400) on iframe.demo-frame >> internal:control=enter-frame >> span.ui-icon-circle-triangl
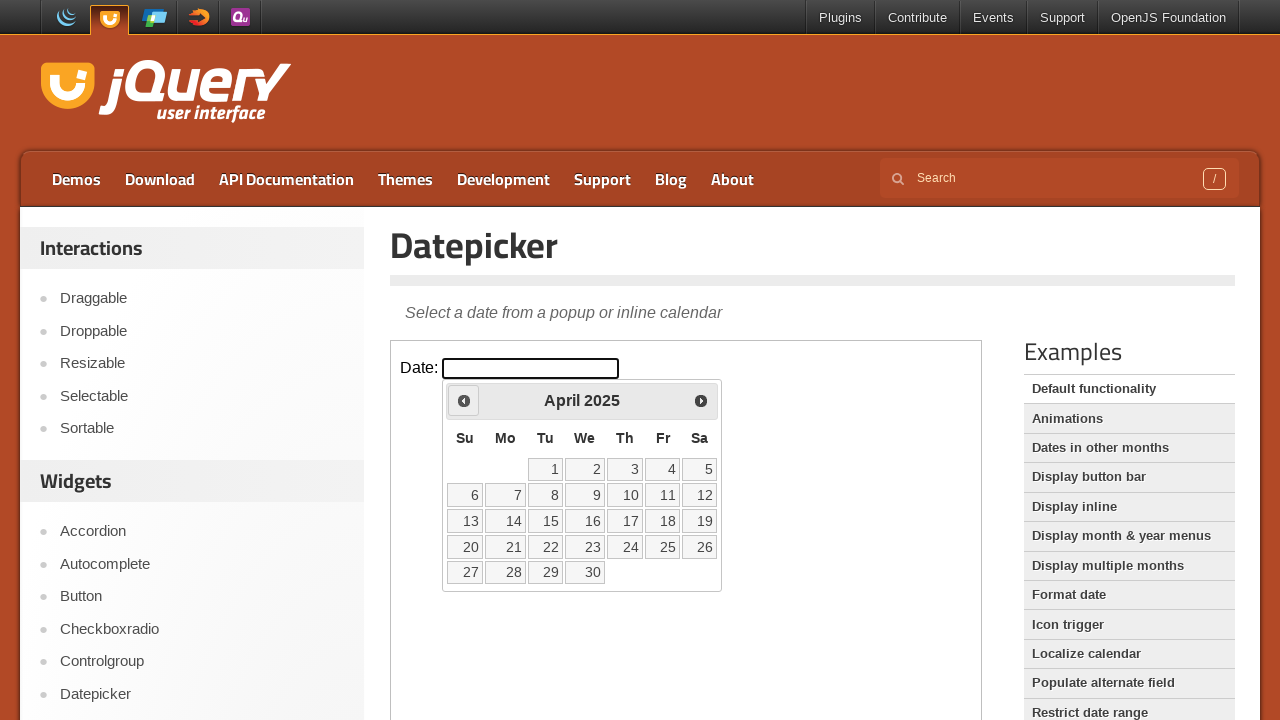

Waited 300ms for calendar to update
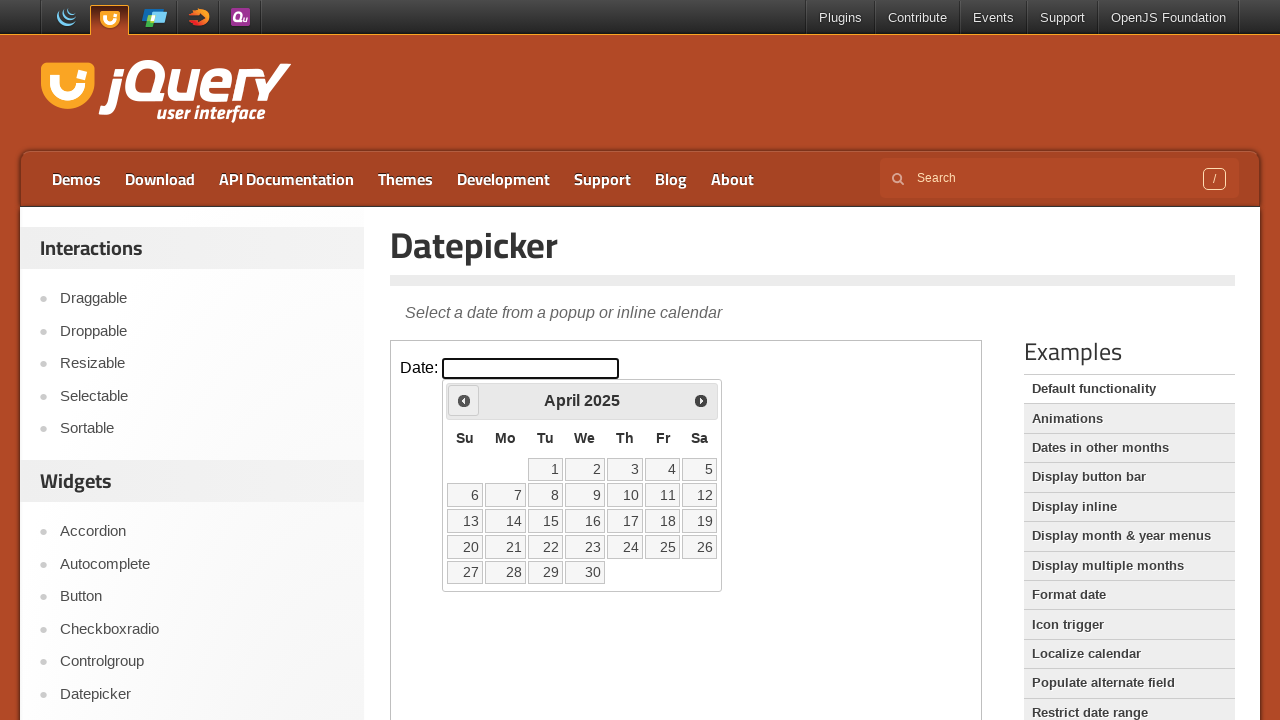

Retrieved current month (April) and year (2025)
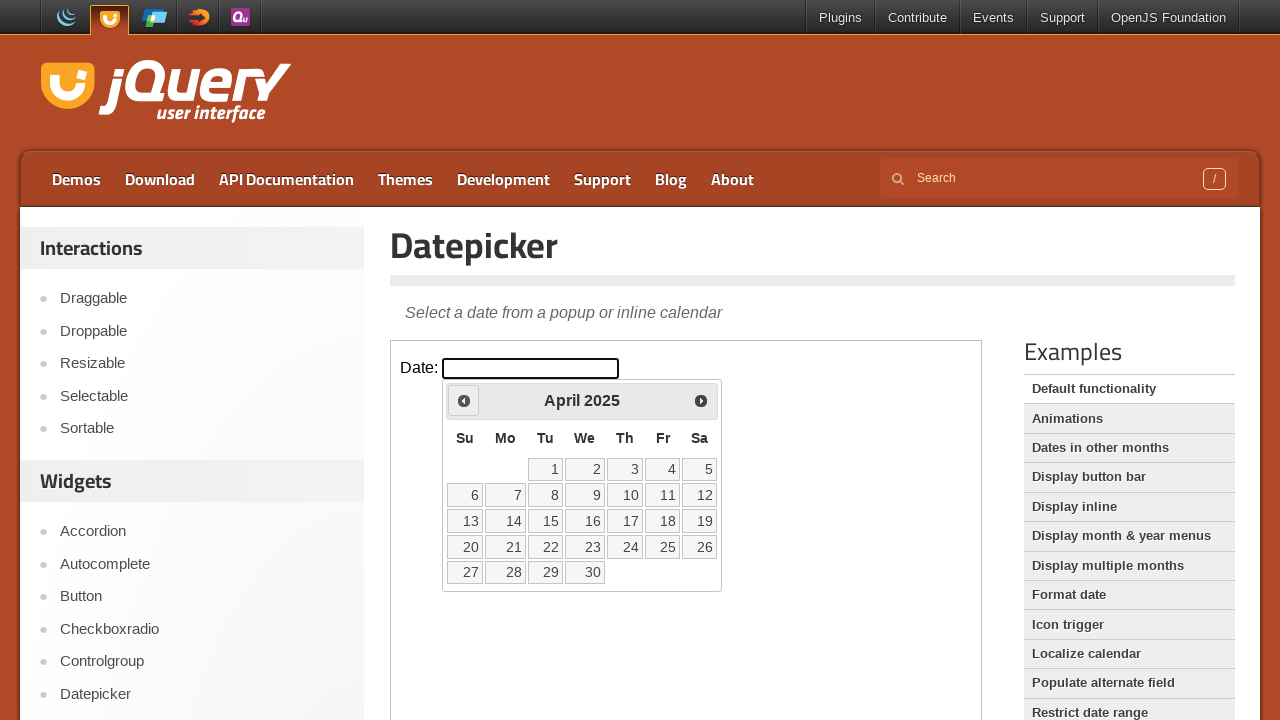

Clicked previous month button to navigate backwards at (464, 400) on iframe.demo-frame >> internal:control=enter-frame >> span.ui-icon-circle-triangl
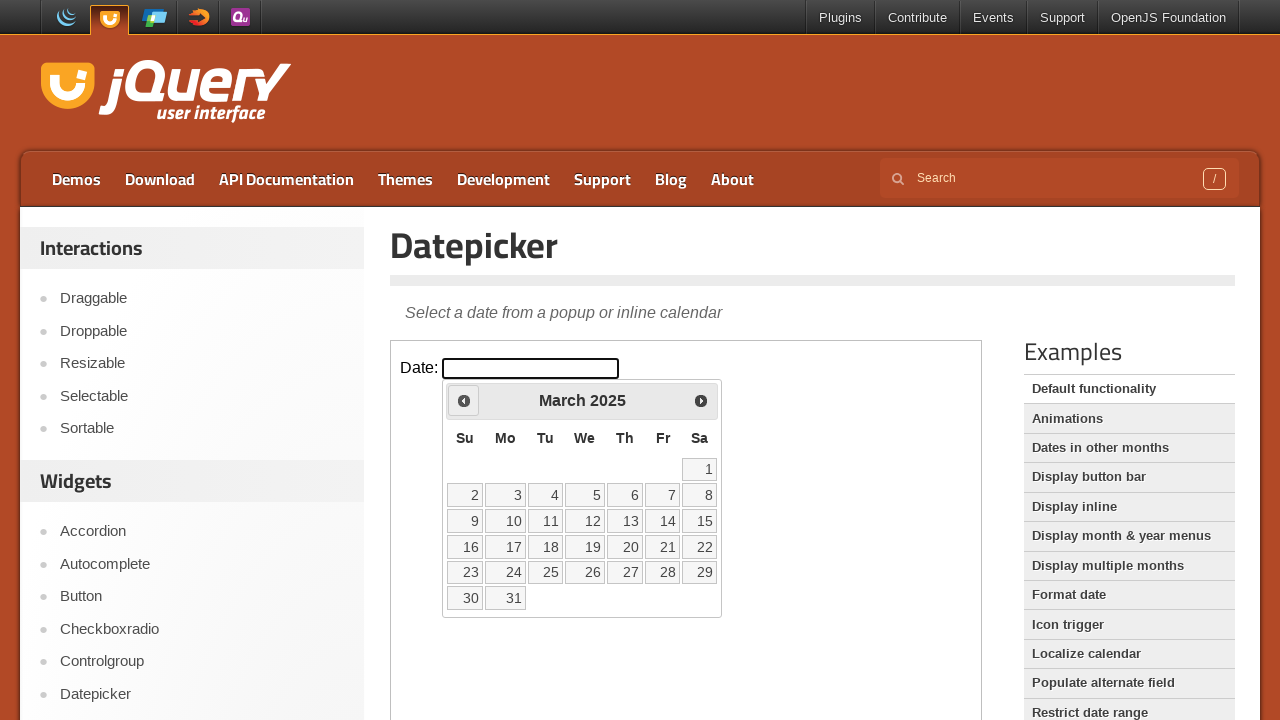

Waited 300ms for calendar to update
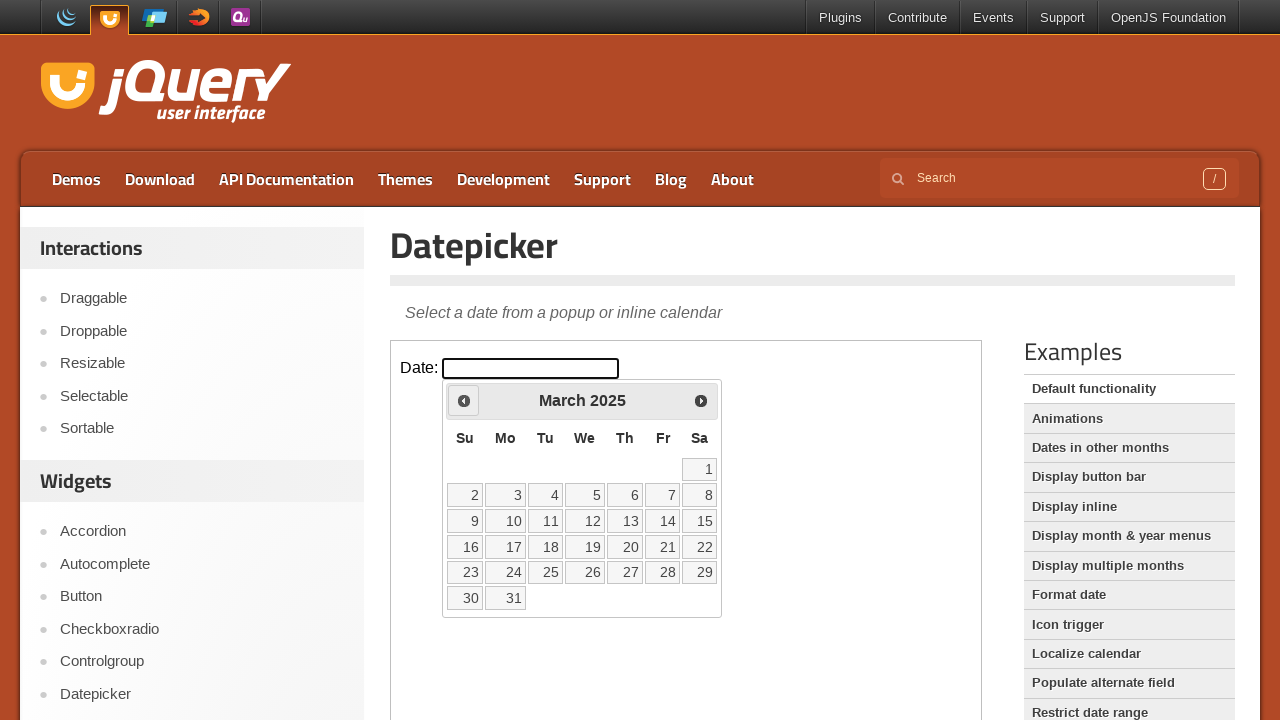

Retrieved current month (March) and year (2025)
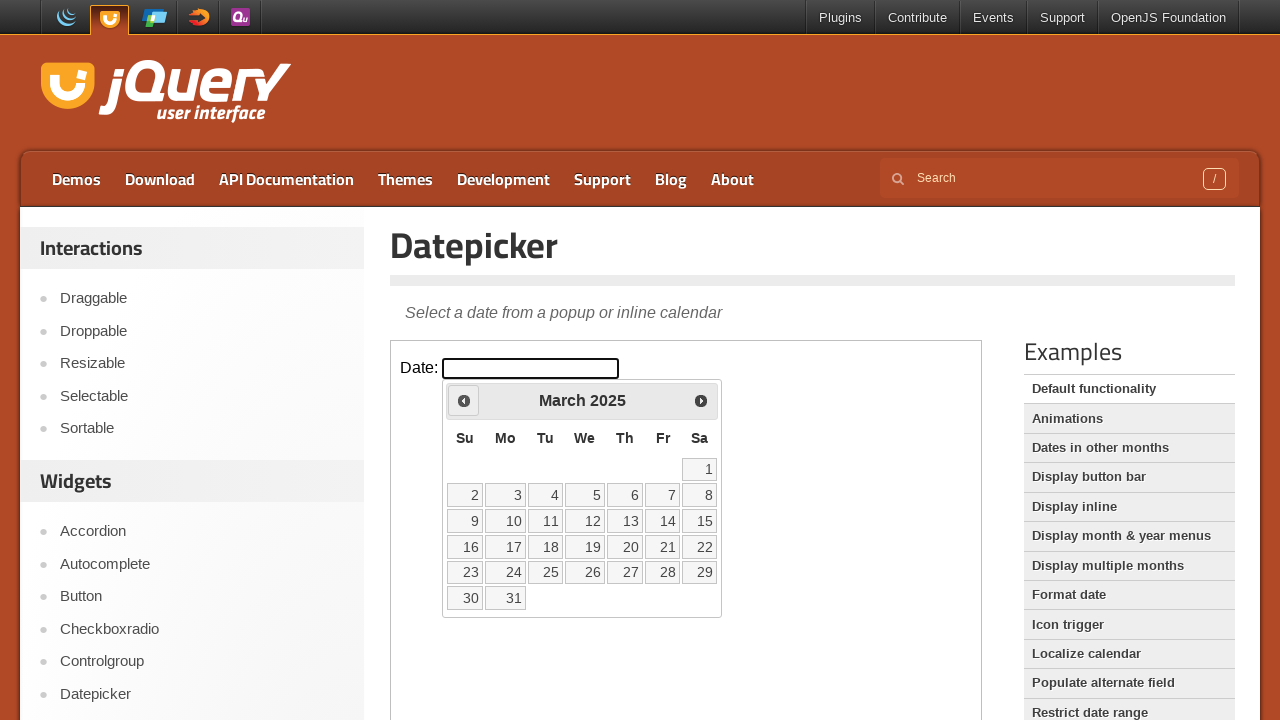

Clicked previous month button to navigate backwards at (464, 400) on iframe.demo-frame >> internal:control=enter-frame >> span.ui-icon-circle-triangl
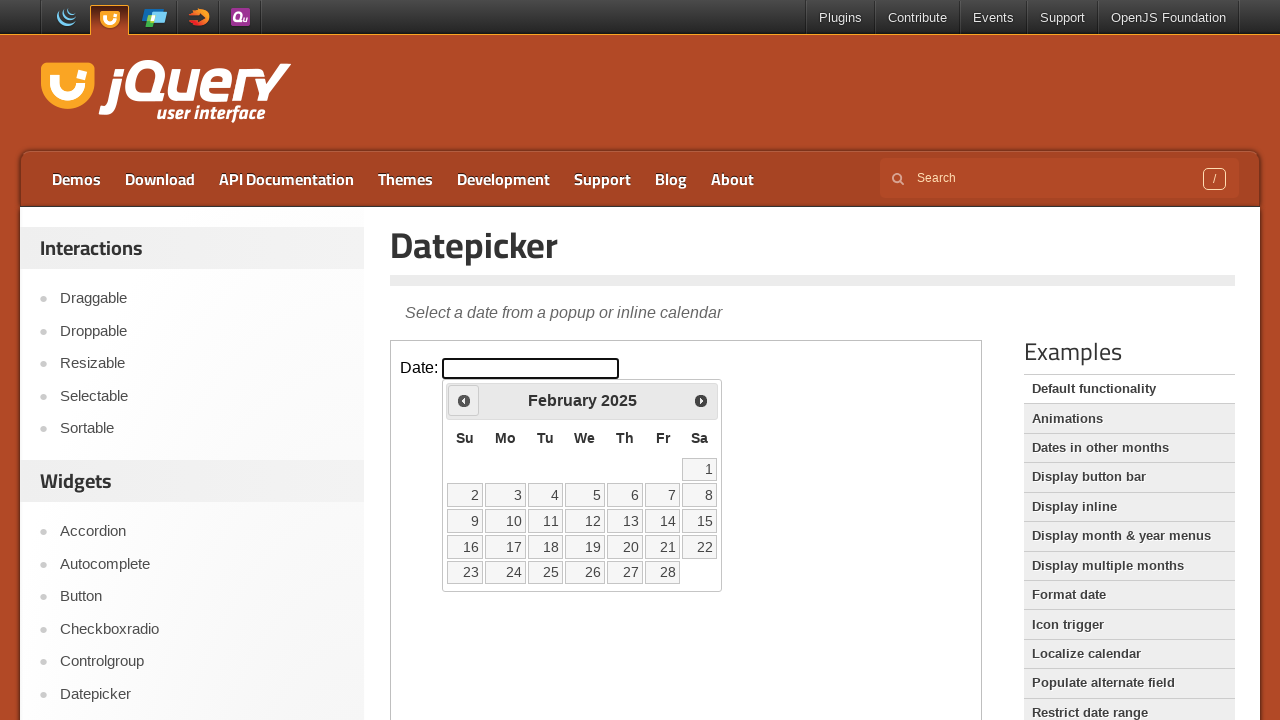

Waited 300ms for calendar to update
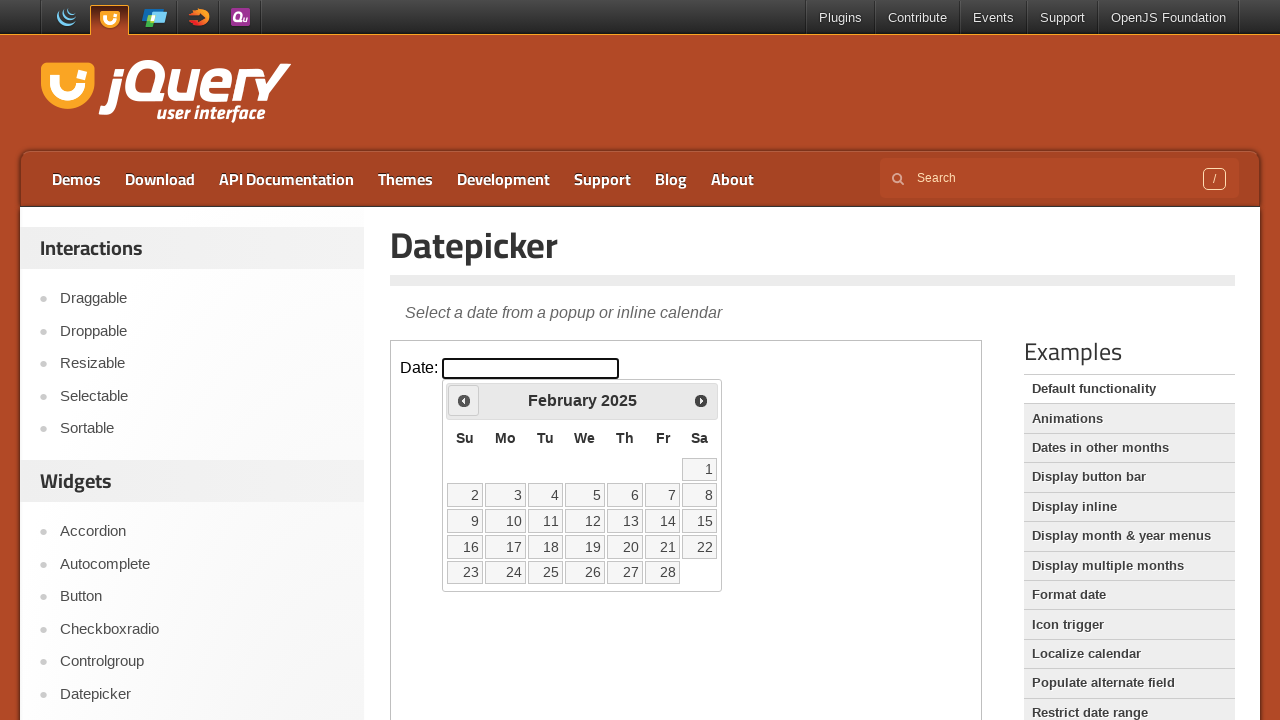

Retrieved current month (February) and year (2025)
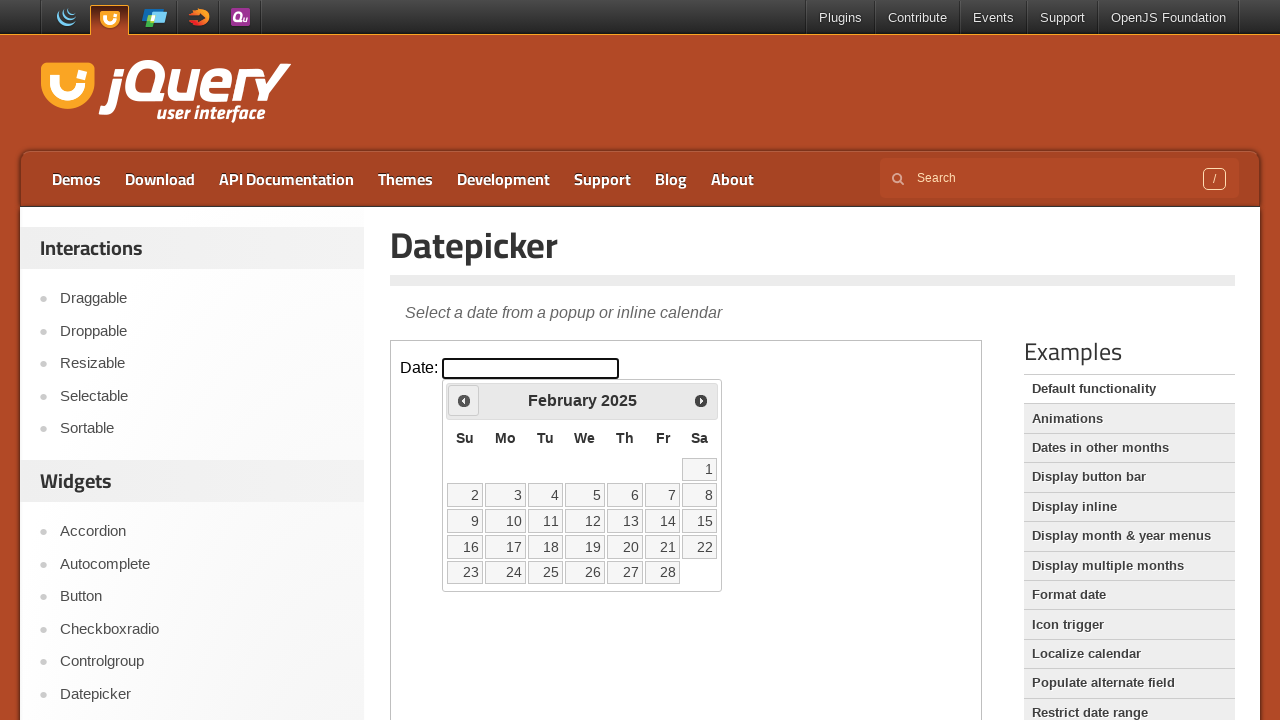

Clicked previous month button to navigate backwards at (464, 400) on iframe.demo-frame >> internal:control=enter-frame >> span.ui-icon-circle-triangl
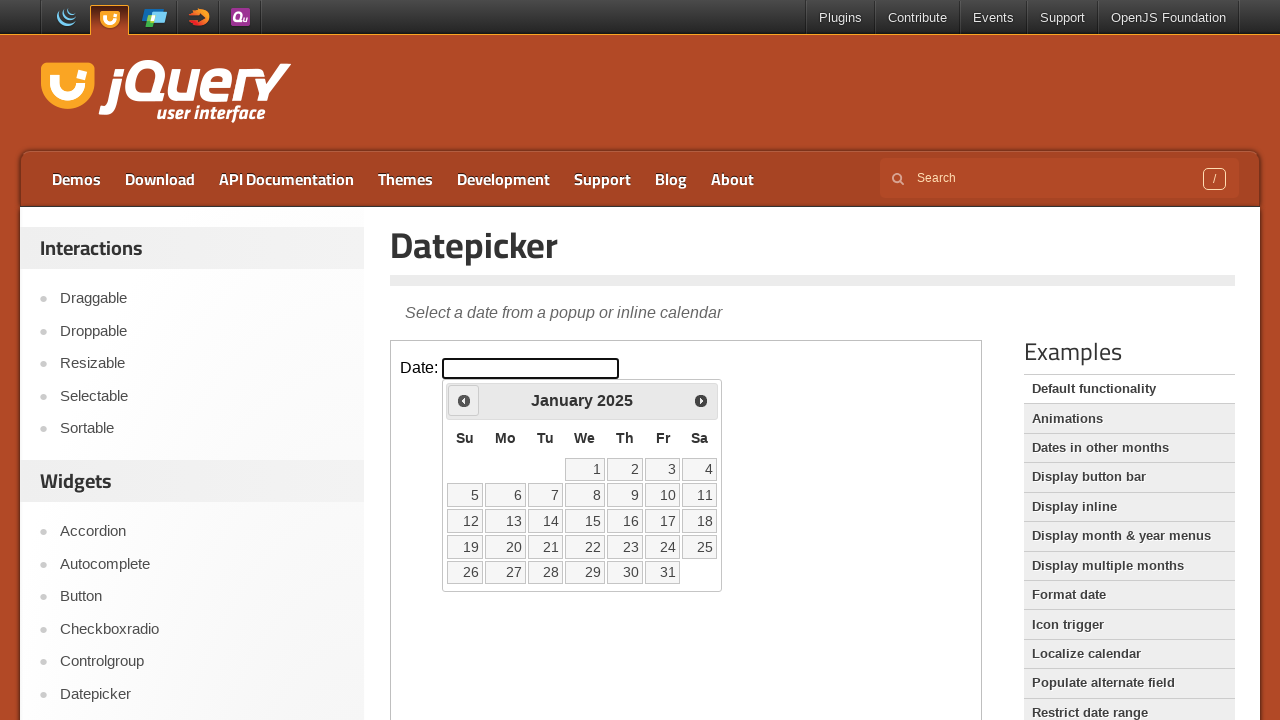

Waited 300ms for calendar to update
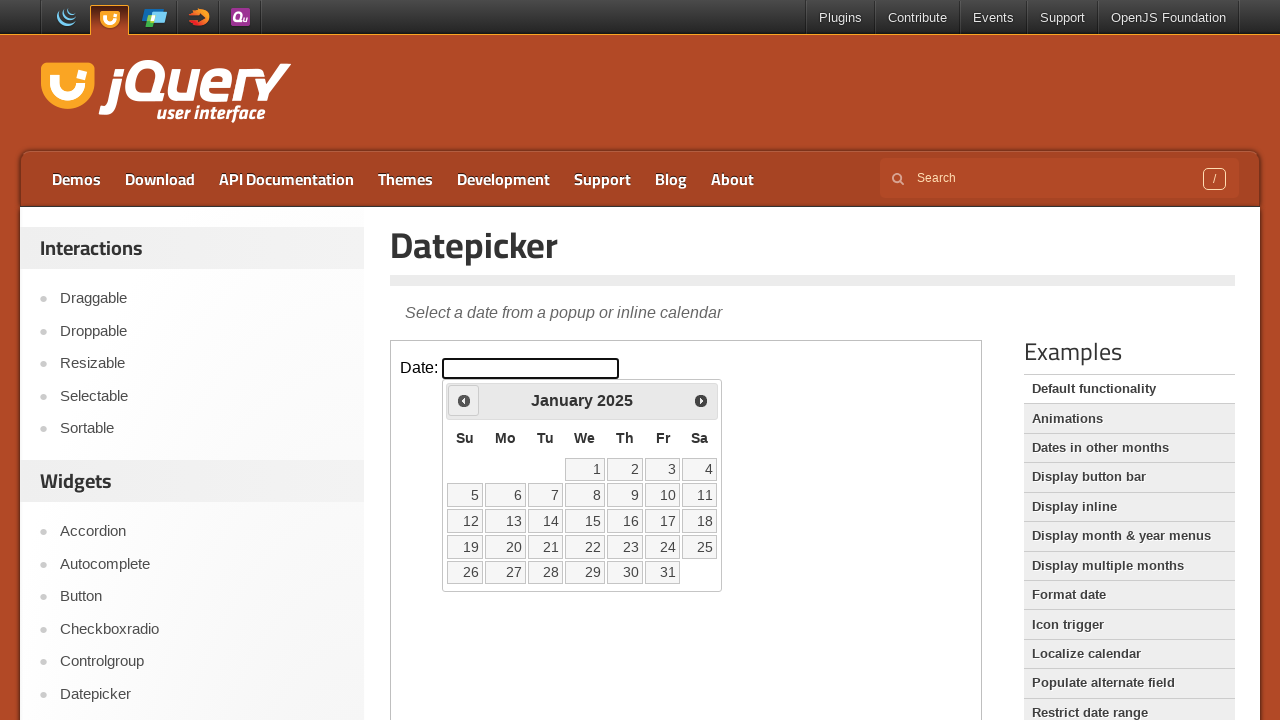

Retrieved current month (January) and year (2025)
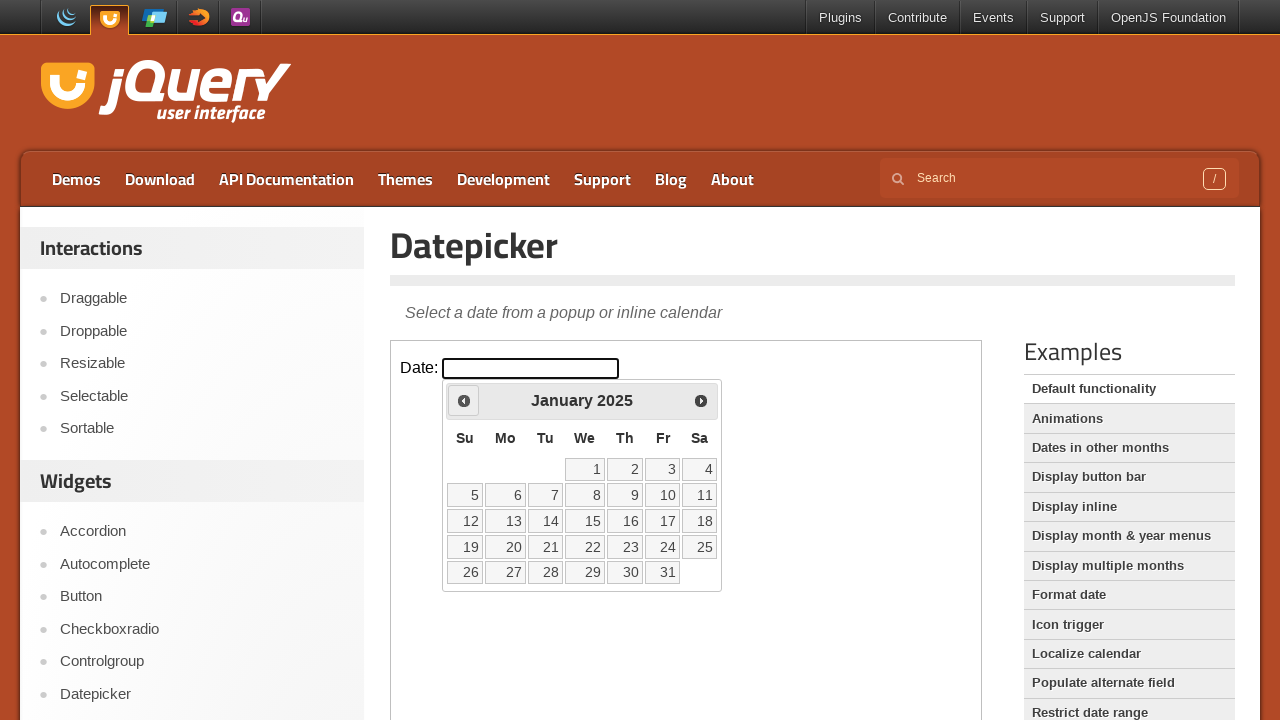

Clicked previous month button to navigate backwards at (464, 400) on iframe.demo-frame >> internal:control=enter-frame >> span.ui-icon-circle-triangl
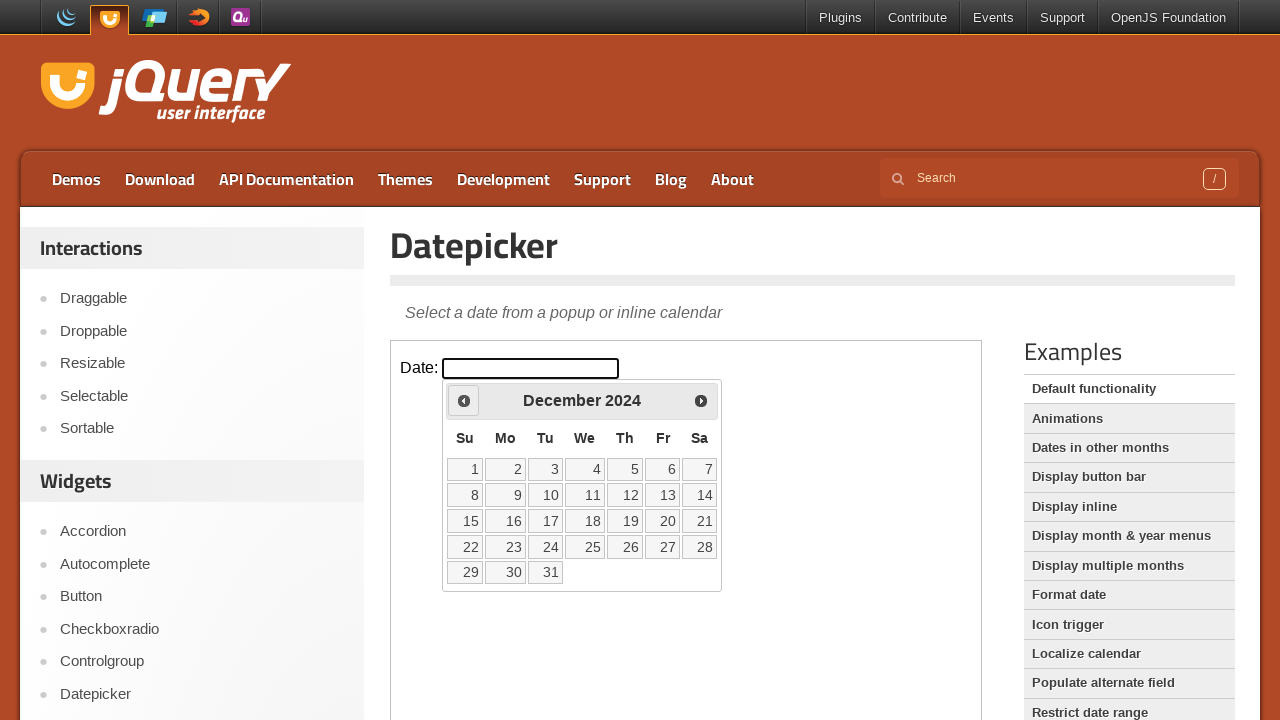

Waited 300ms for calendar to update
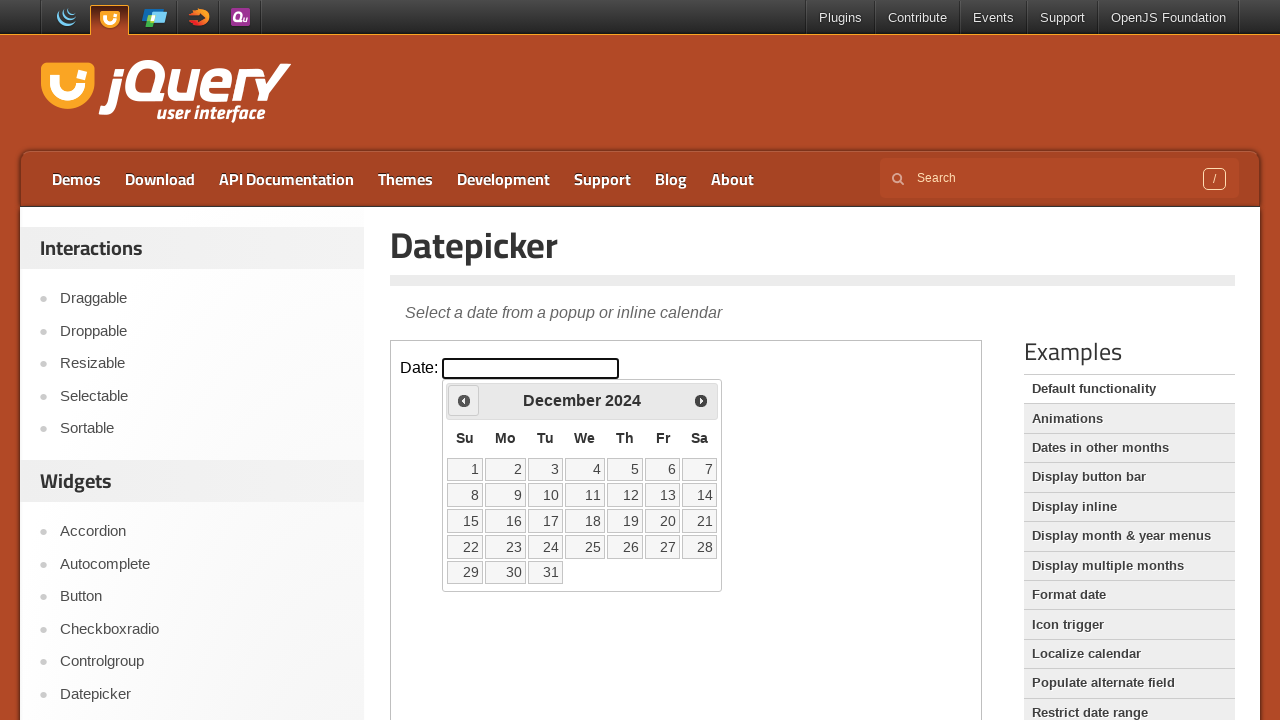

Retrieved current month (December) and year (2024)
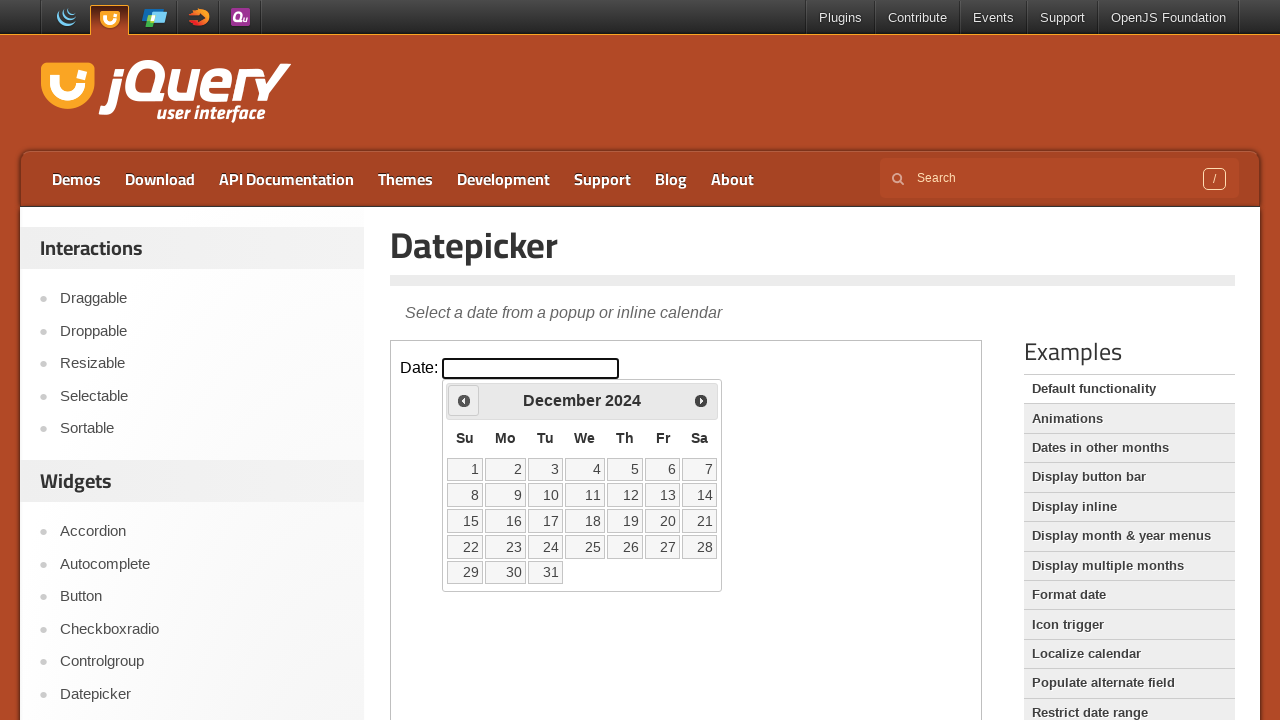

Clicked previous month button to navigate backwards at (464, 400) on iframe.demo-frame >> internal:control=enter-frame >> span.ui-icon-circle-triangl
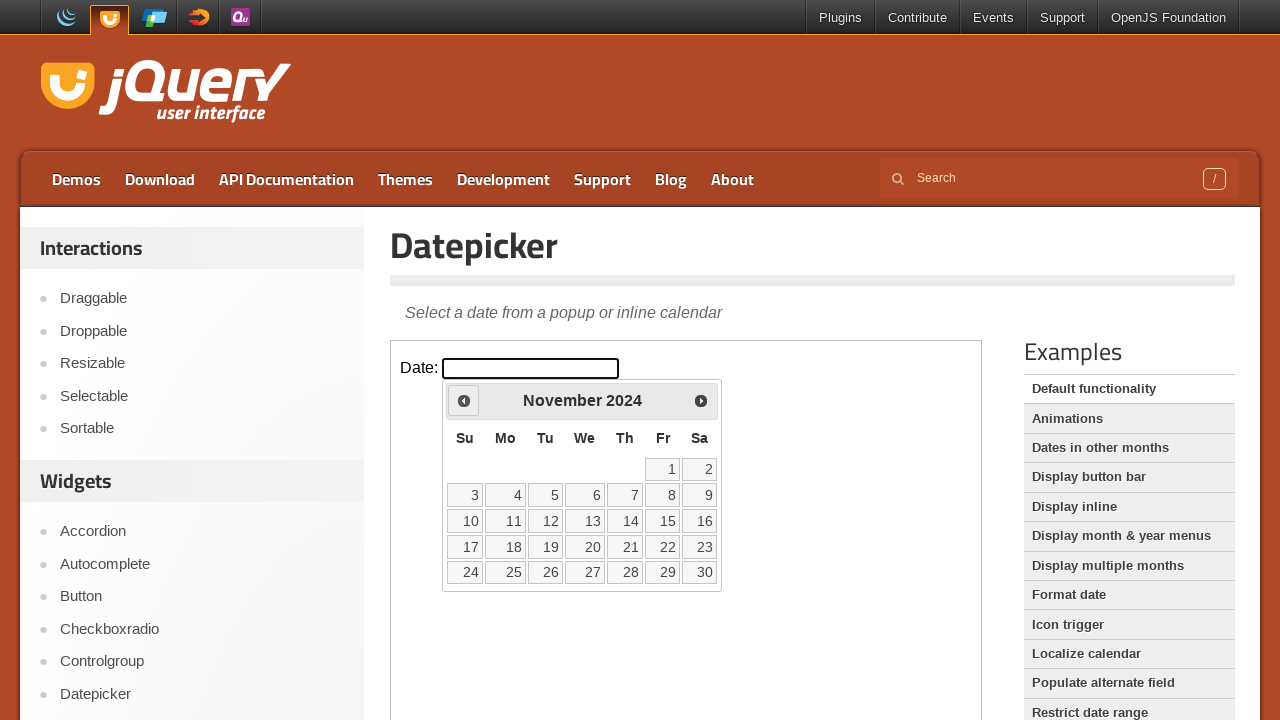

Waited 300ms for calendar to update
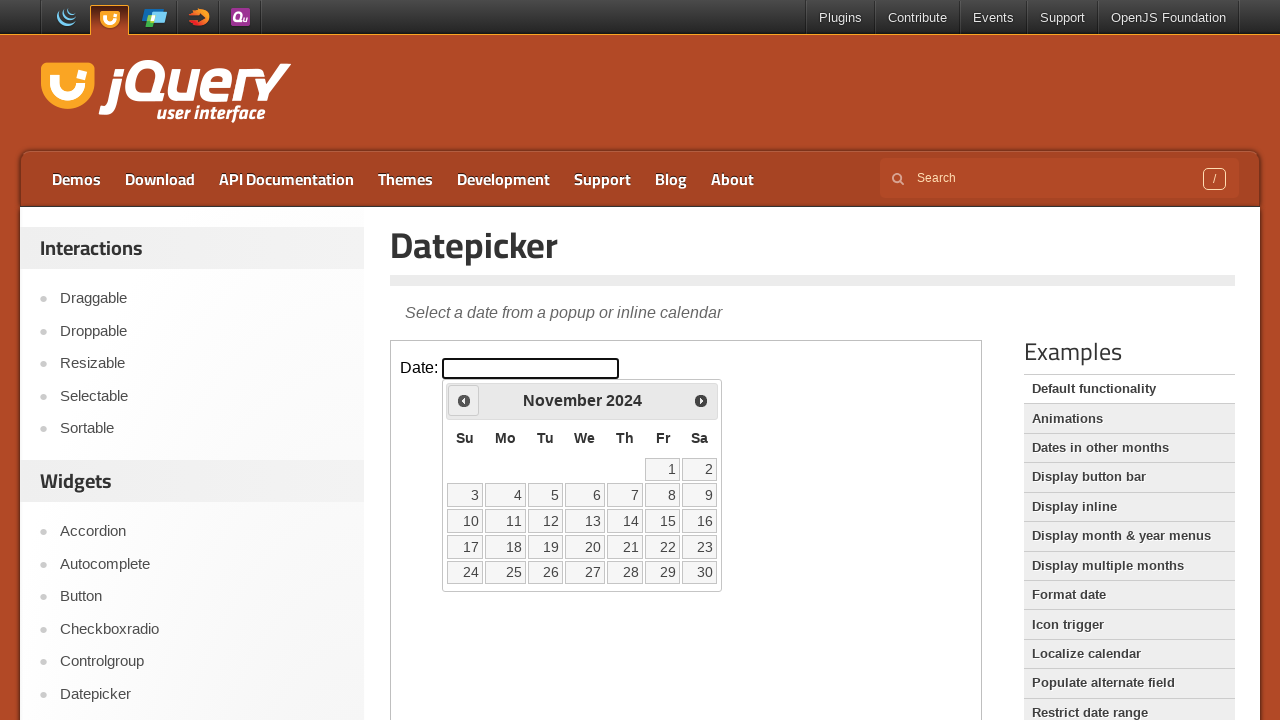

Retrieved current month (November) and year (2024)
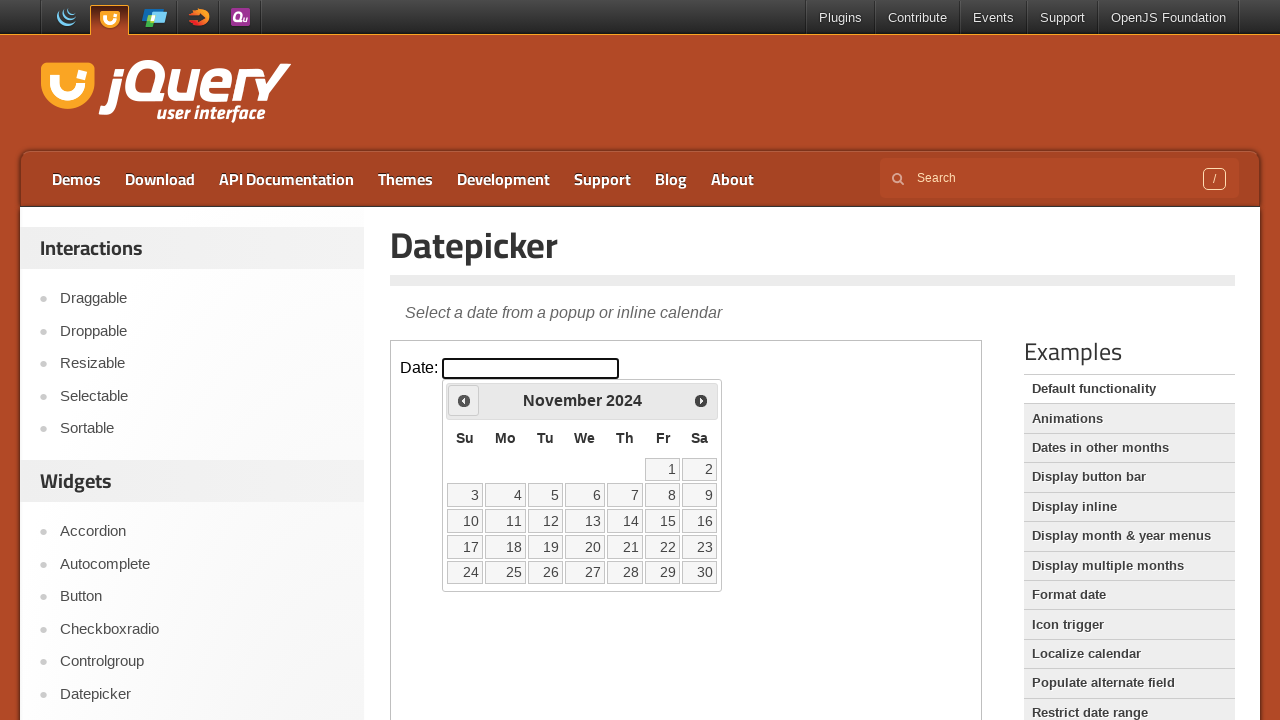

Clicked previous month button to navigate backwards at (464, 400) on iframe.demo-frame >> internal:control=enter-frame >> span.ui-icon-circle-triangl
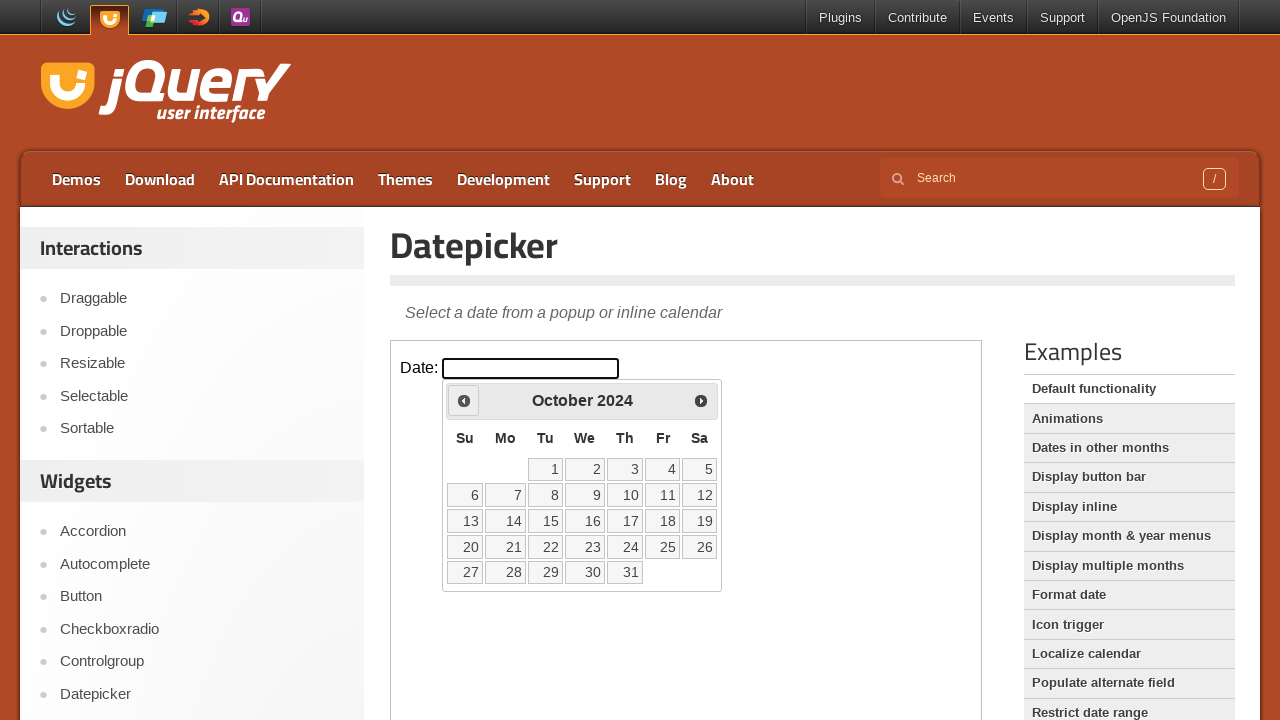

Waited 300ms for calendar to update
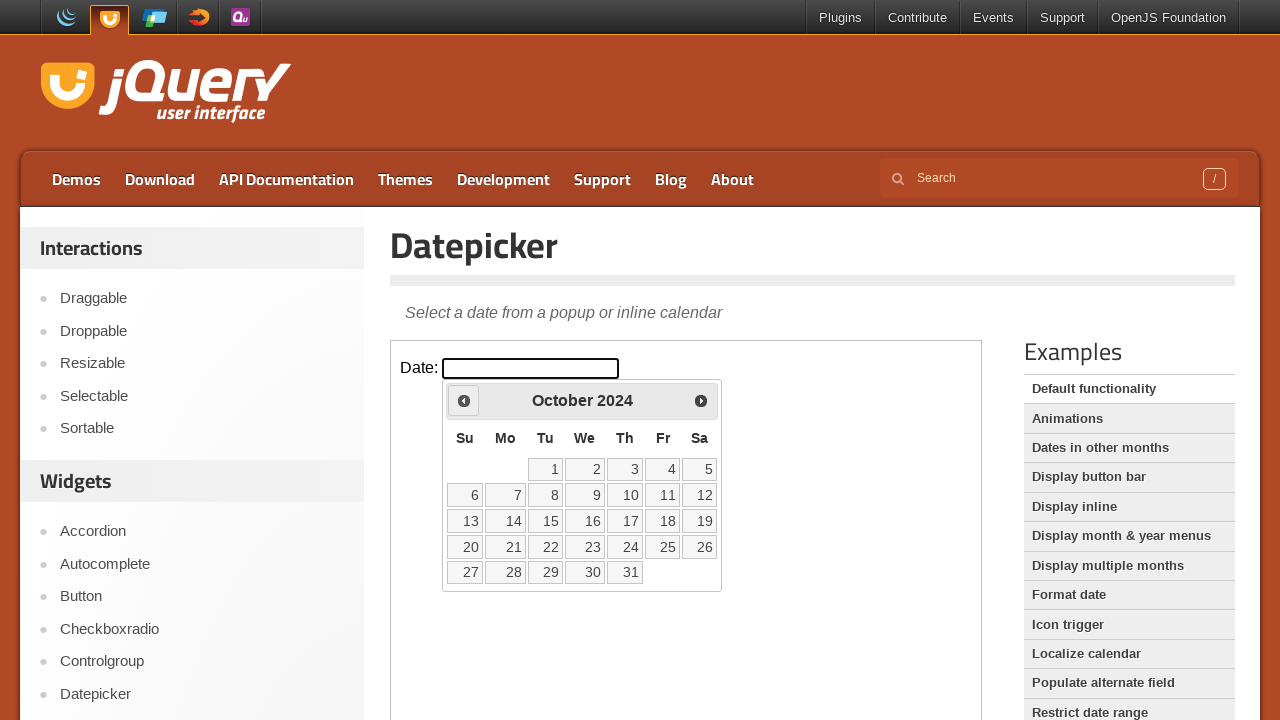

Retrieved current month (October) and year (2024)
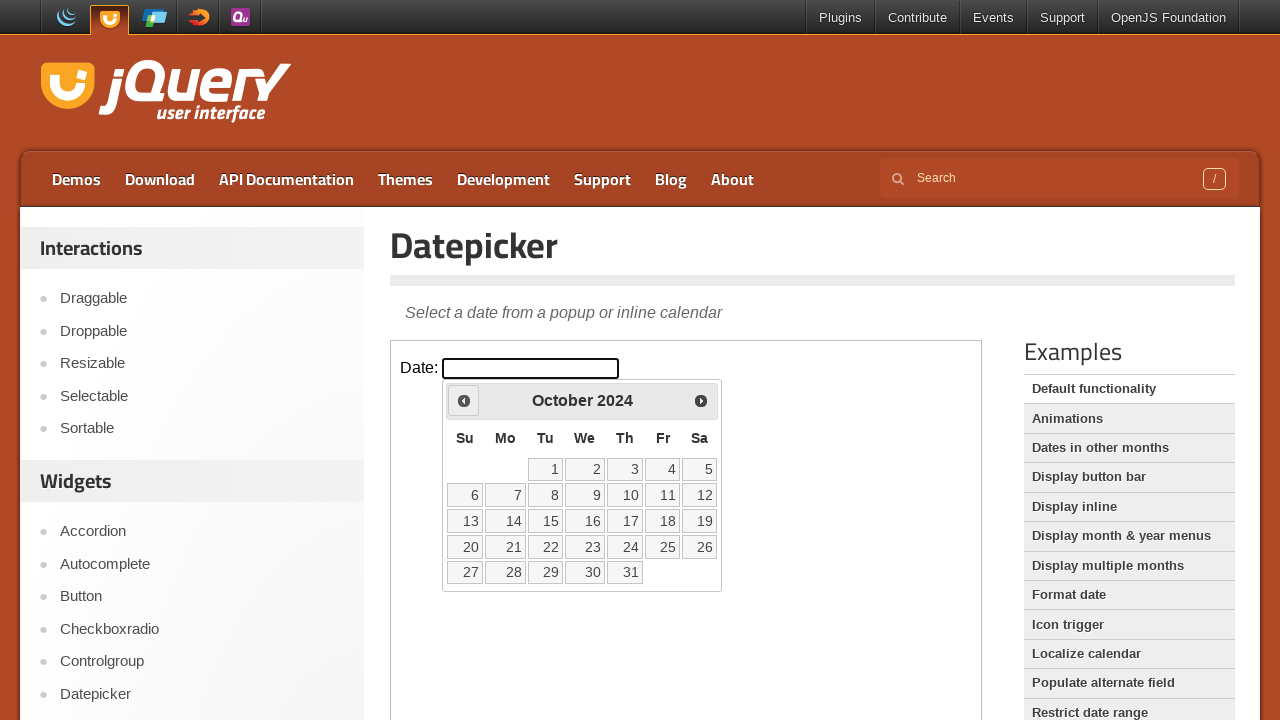

Clicked previous month button to navigate backwards at (464, 400) on iframe.demo-frame >> internal:control=enter-frame >> span.ui-icon-circle-triangl
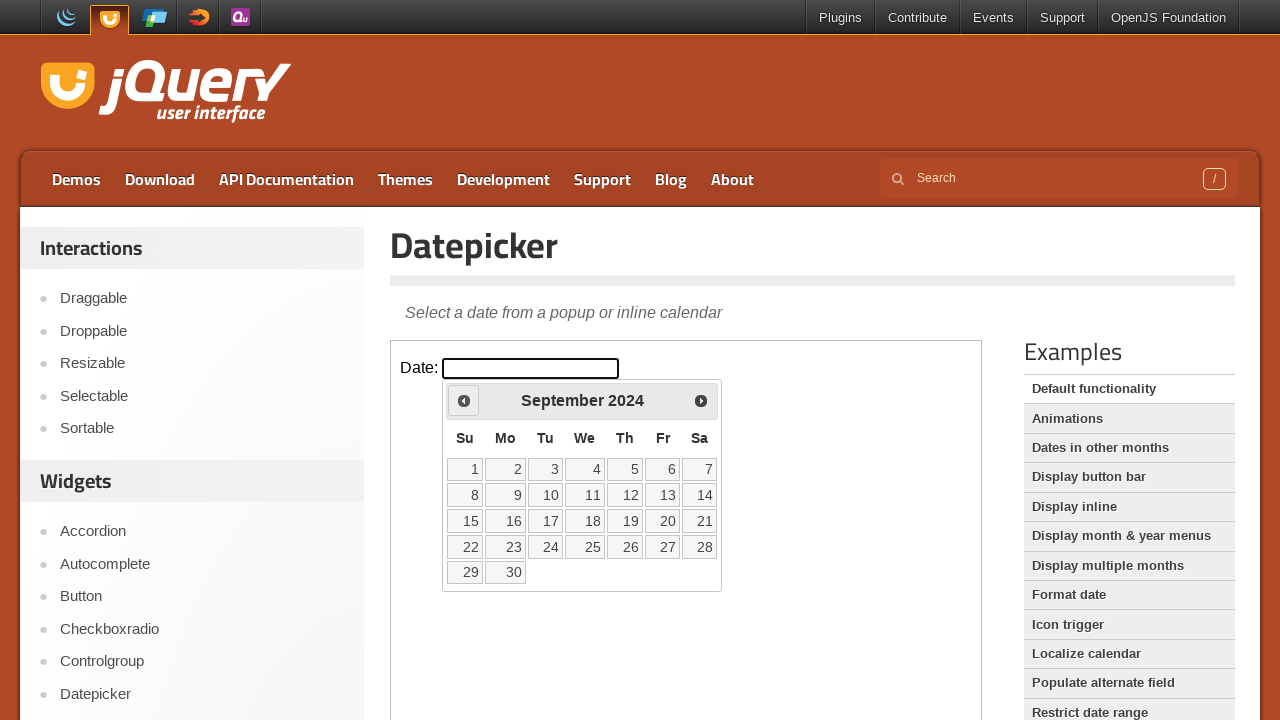

Waited 300ms for calendar to update
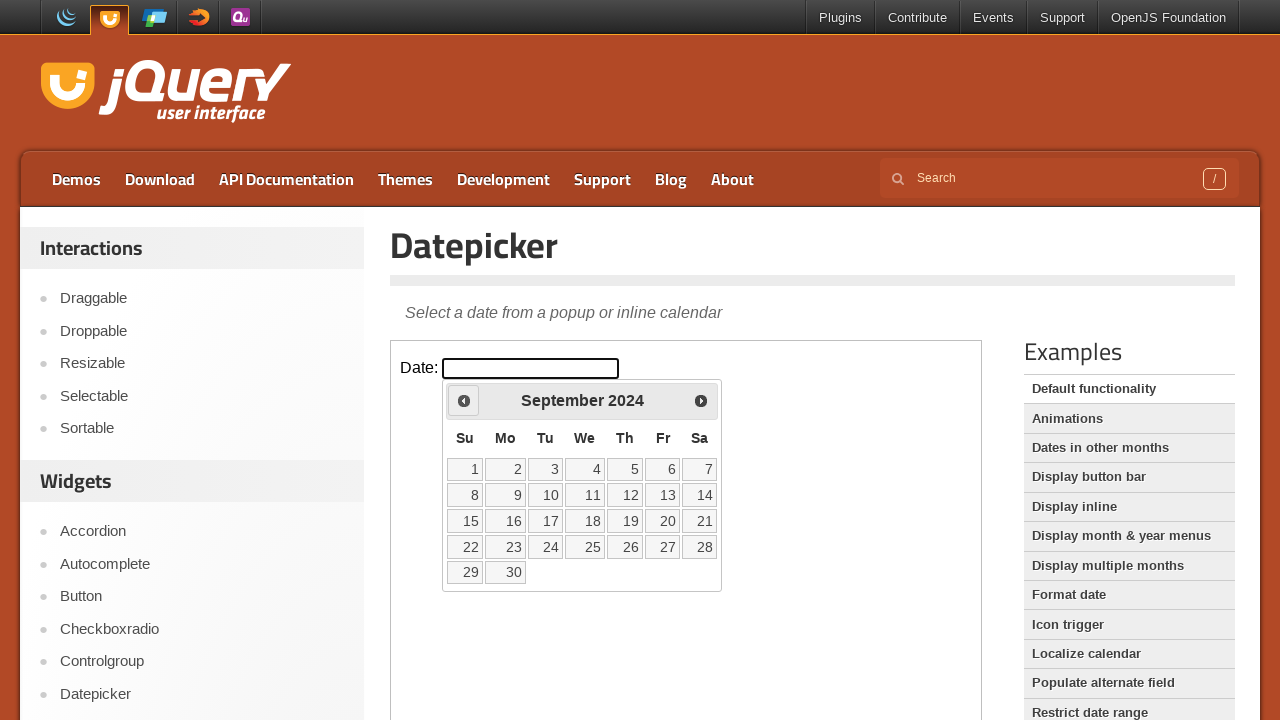

Retrieved current month (September) and year (2024)
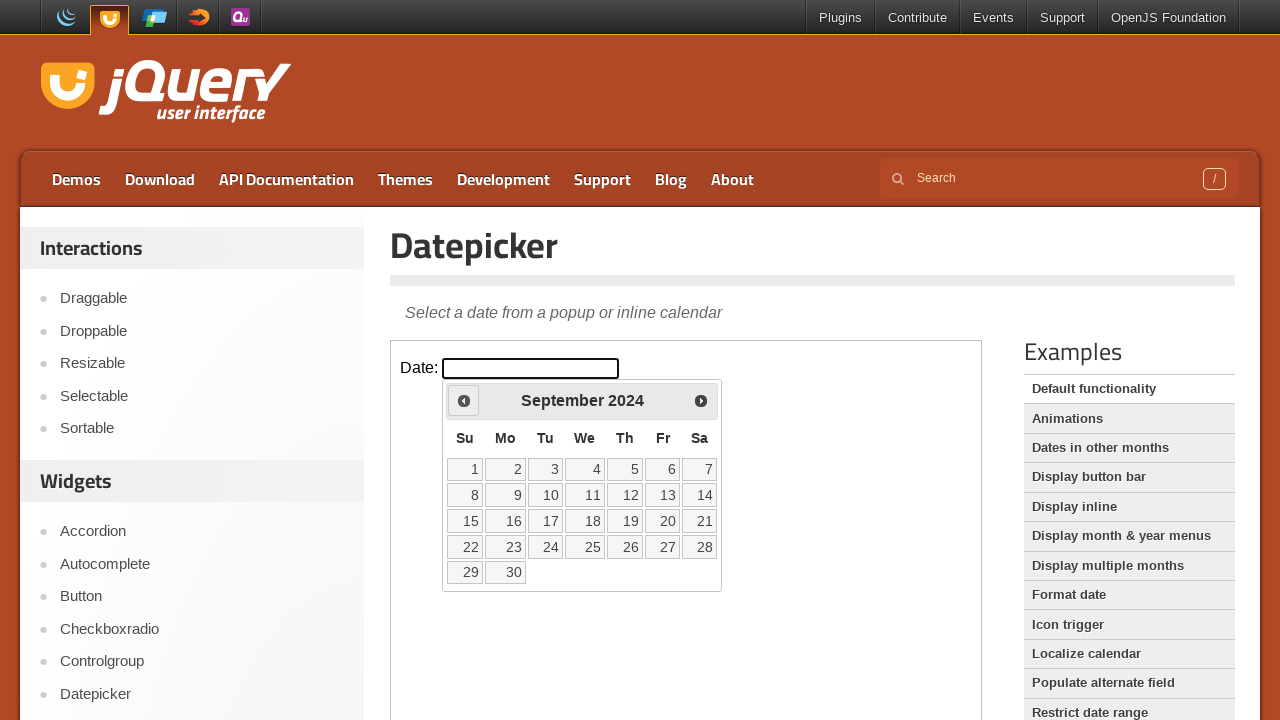

Clicked previous month button to navigate backwards at (464, 400) on iframe.demo-frame >> internal:control=enter-frame >> span.ui-icon-circle-triangl
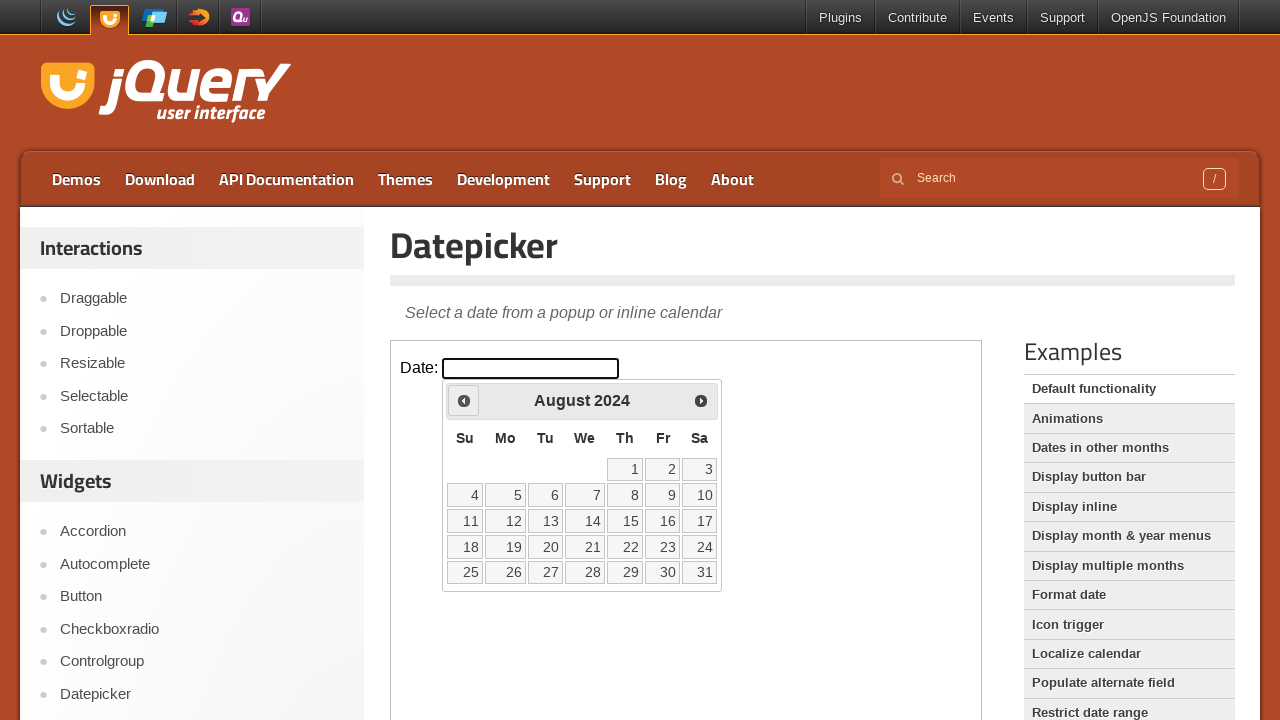

Waited 300ms for calendar to update
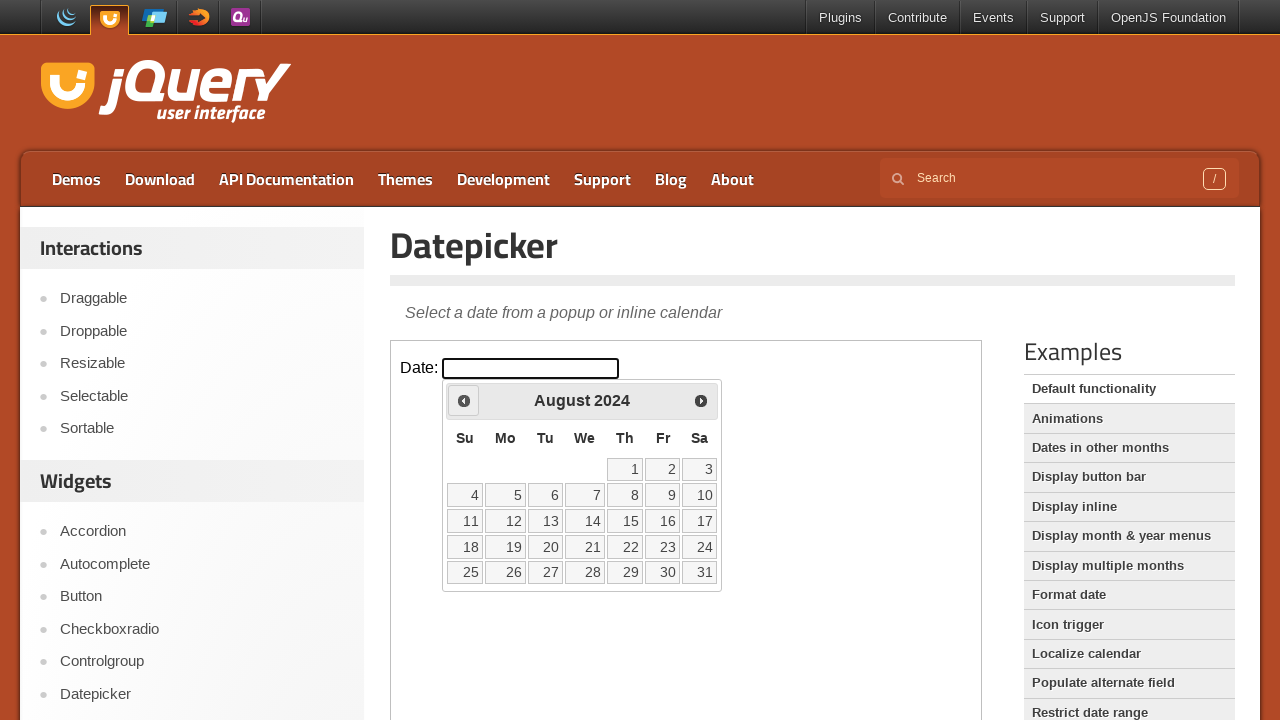

Retrieved current month (August) and year (2024)
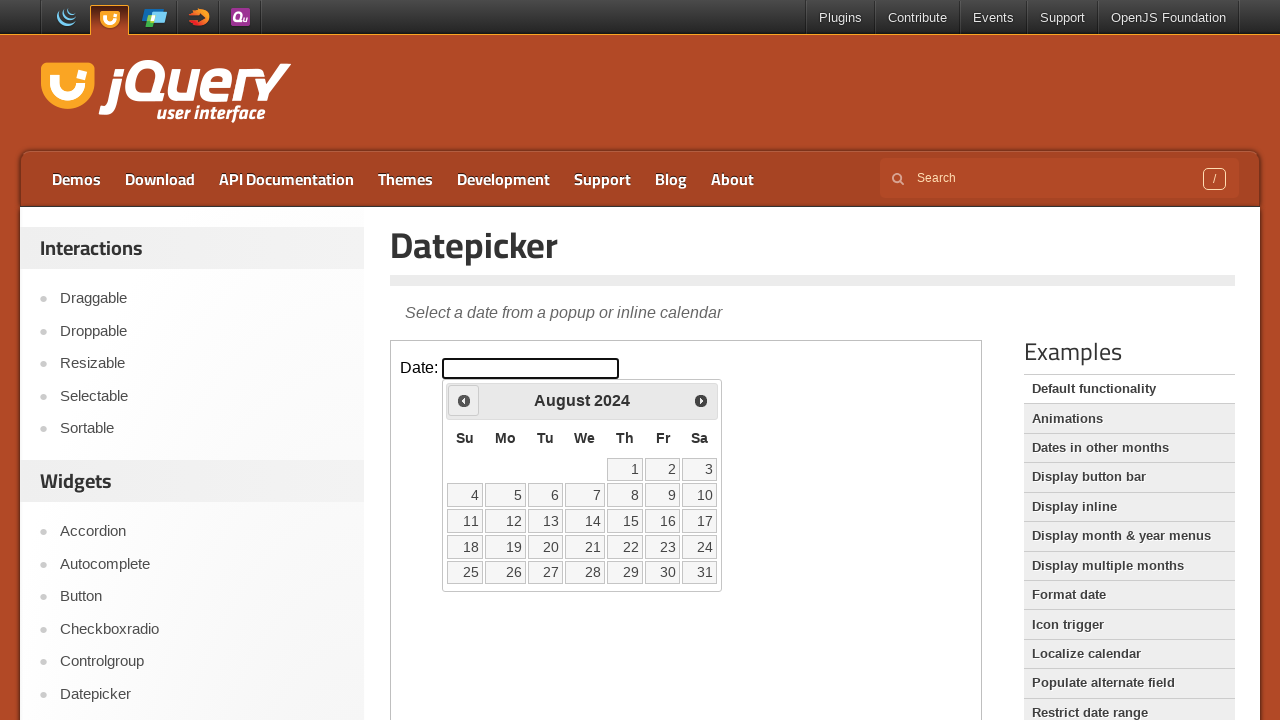

Clicked previous month button to navigate backwards at (464, 400) on iframe.demo-frame >> internal:control=enter-frame >> span.ui-icon-circle-triangl
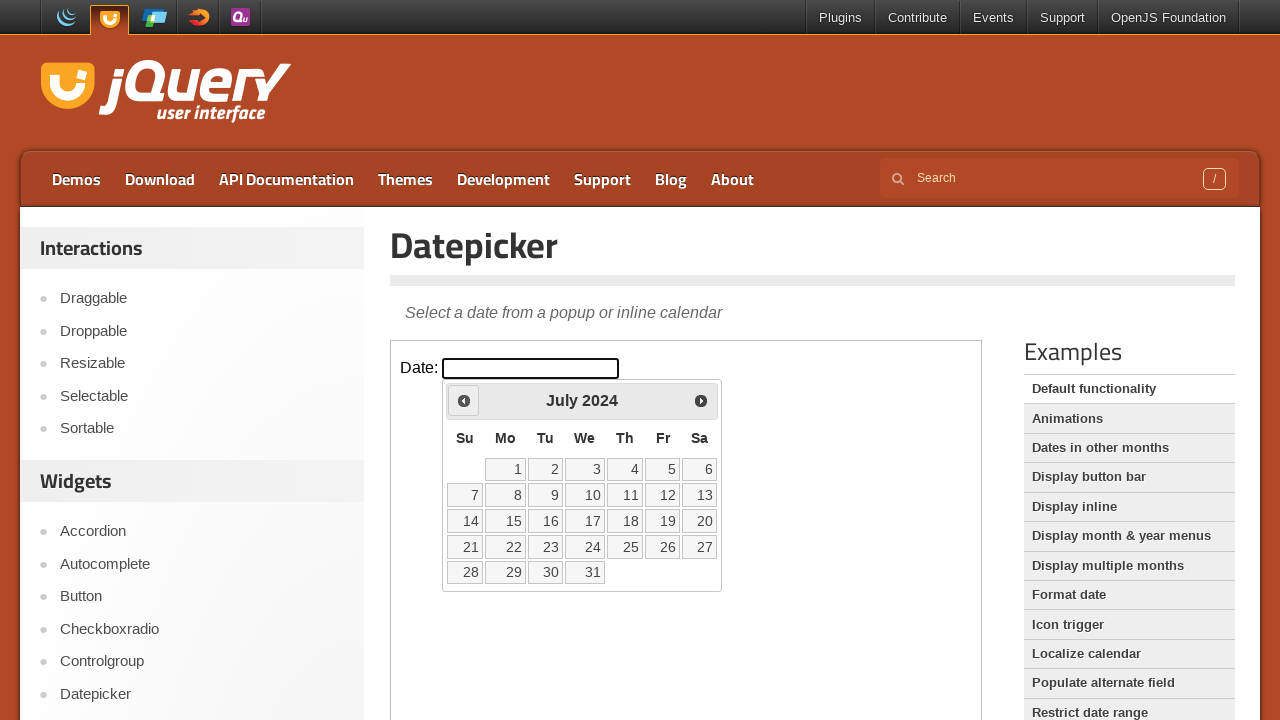

Waited 300ms for calendar to update
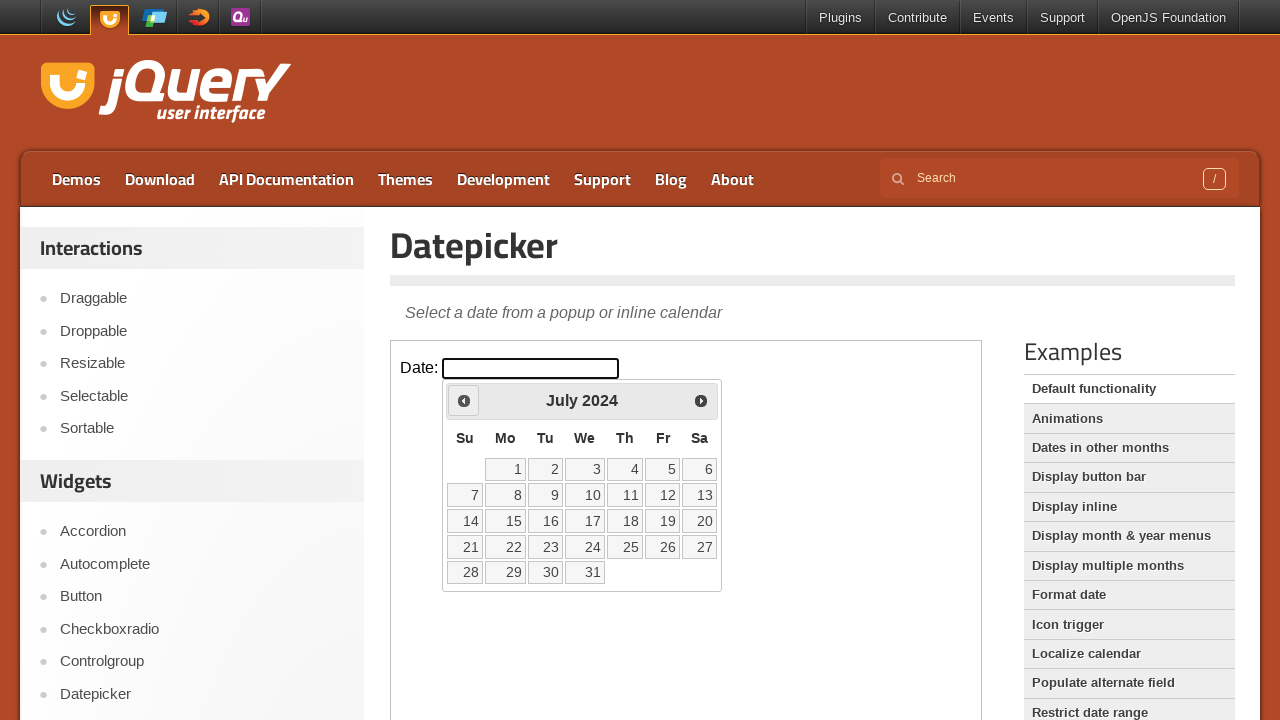

Retrieved current month (July) and year (2024)
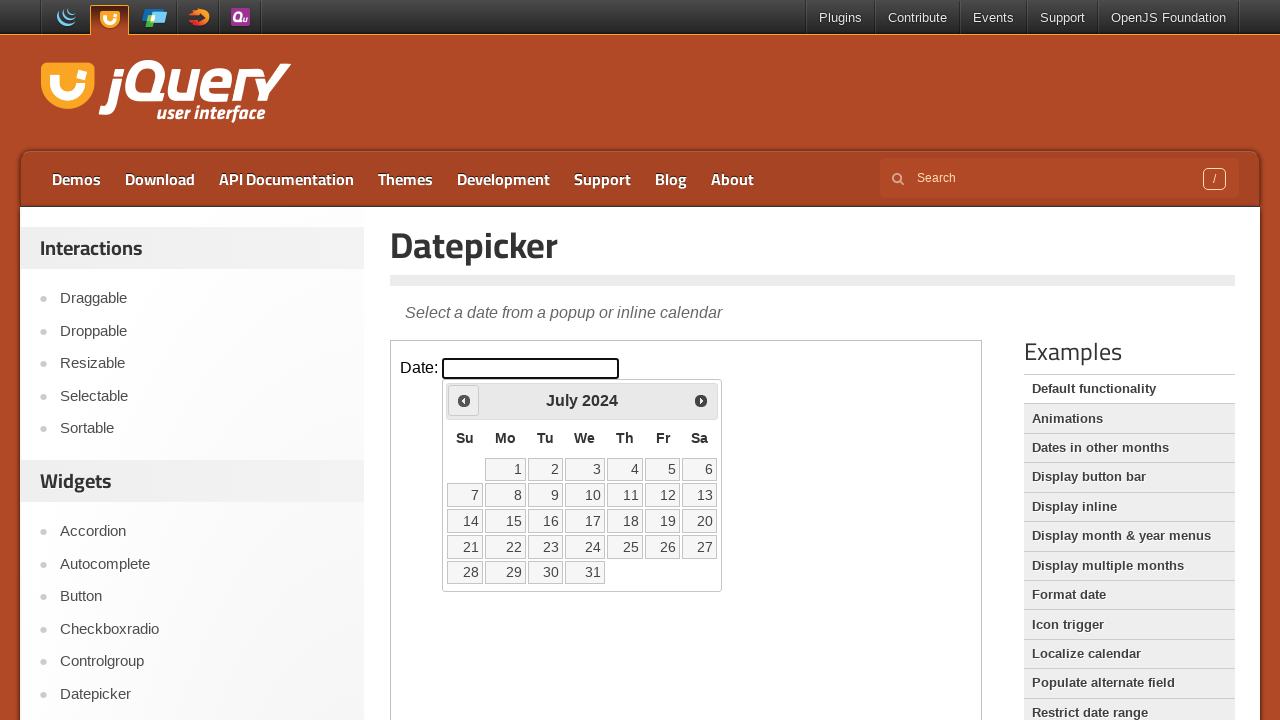

Clicked previous month button to navigate backwards at (464, 400) on iframe.demo-frame >> internal:control=enter-frame >> span.ui-icon-circle-triangl
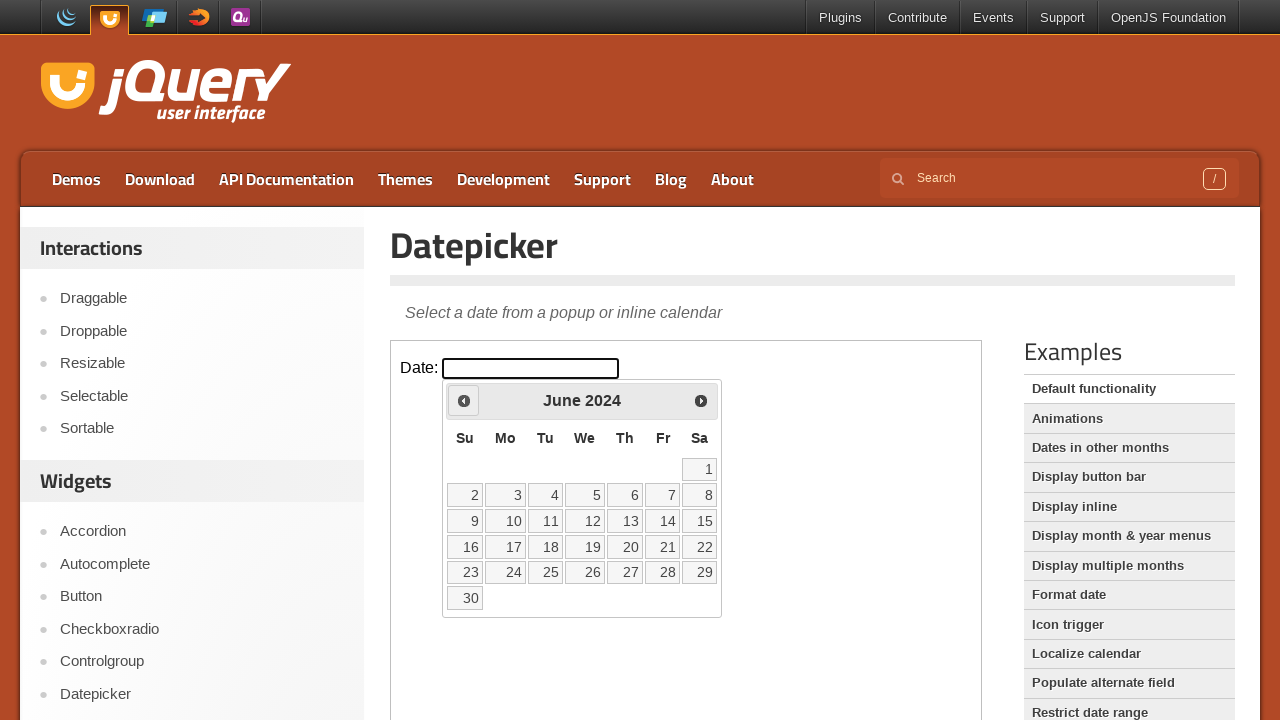

Waited 300ms for calendar to update
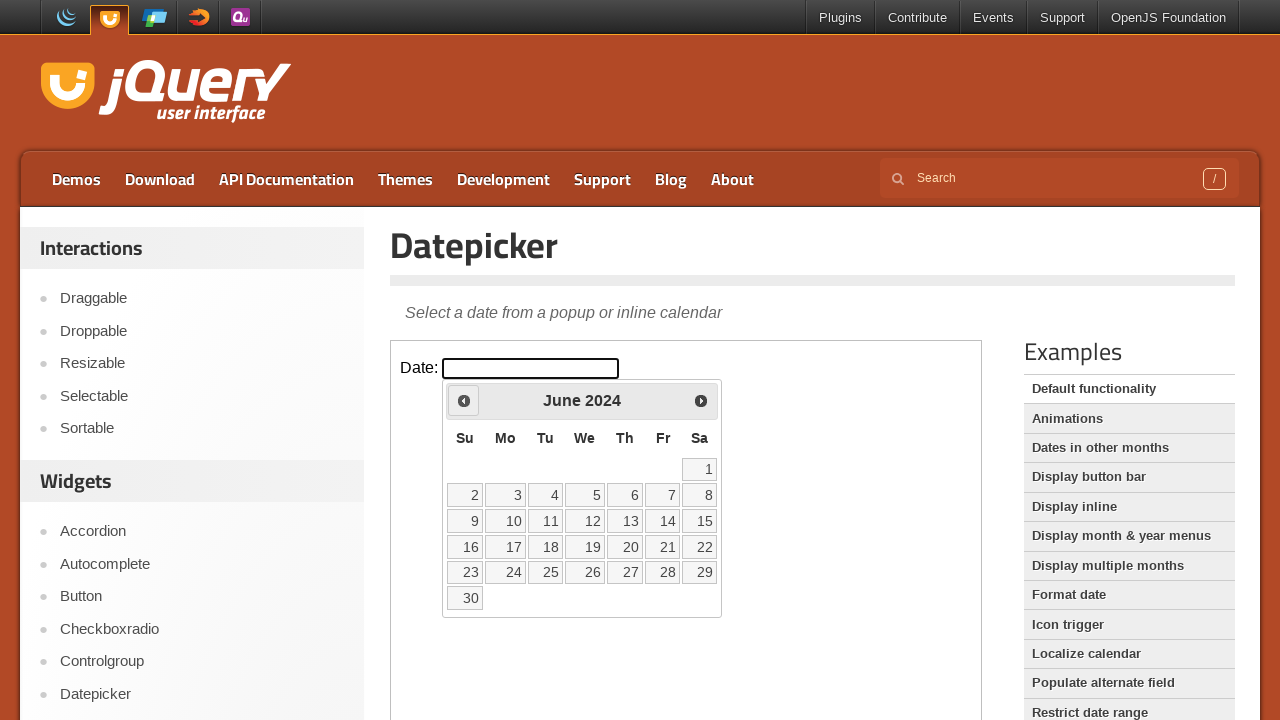

Retrieved current month (June) and year (2024)
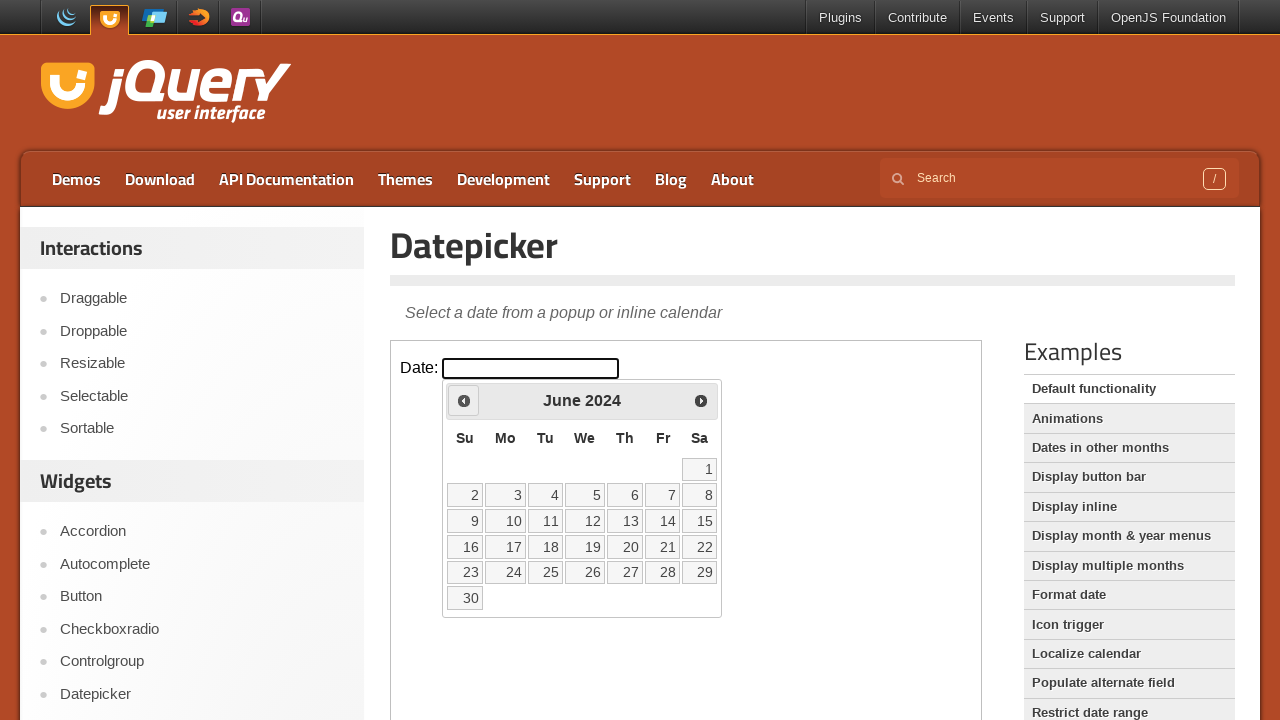

Reached target month/year: June 2024
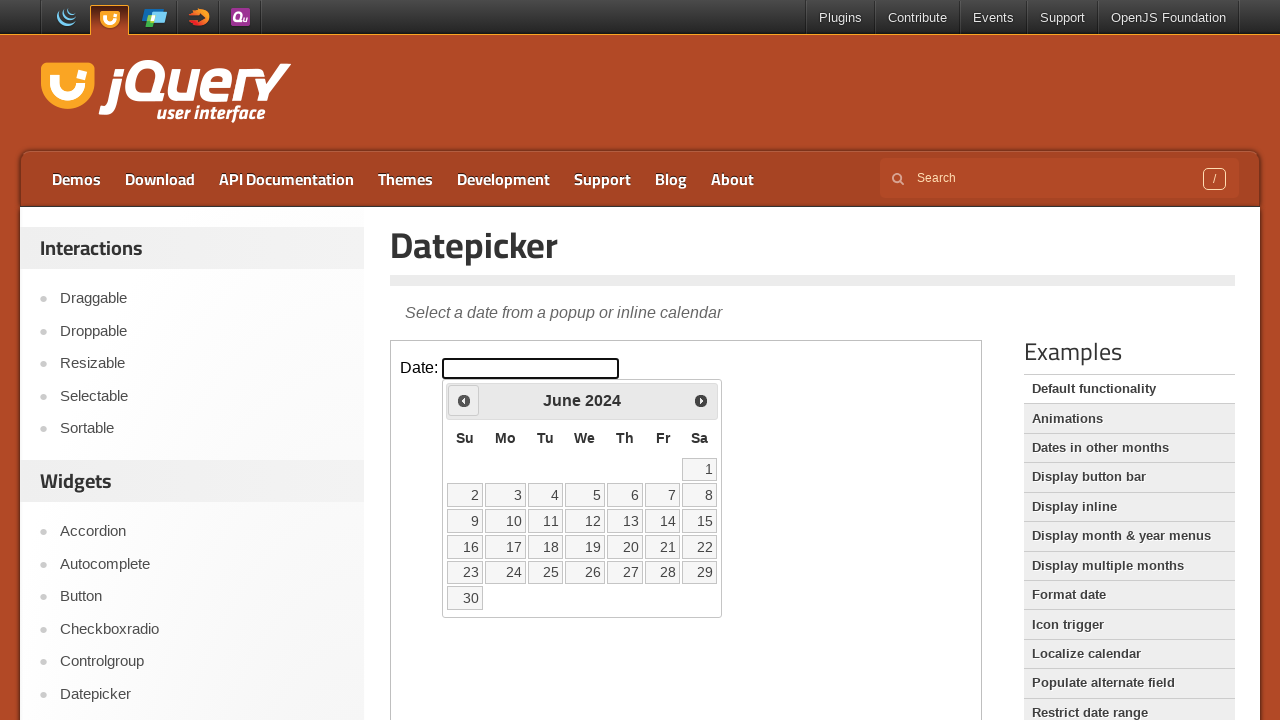

Selected day 6 from the calendar at (625, 495) on iframe.demo-frame >> internal:control=enter-frame >> table.ui-datepicker-calenda
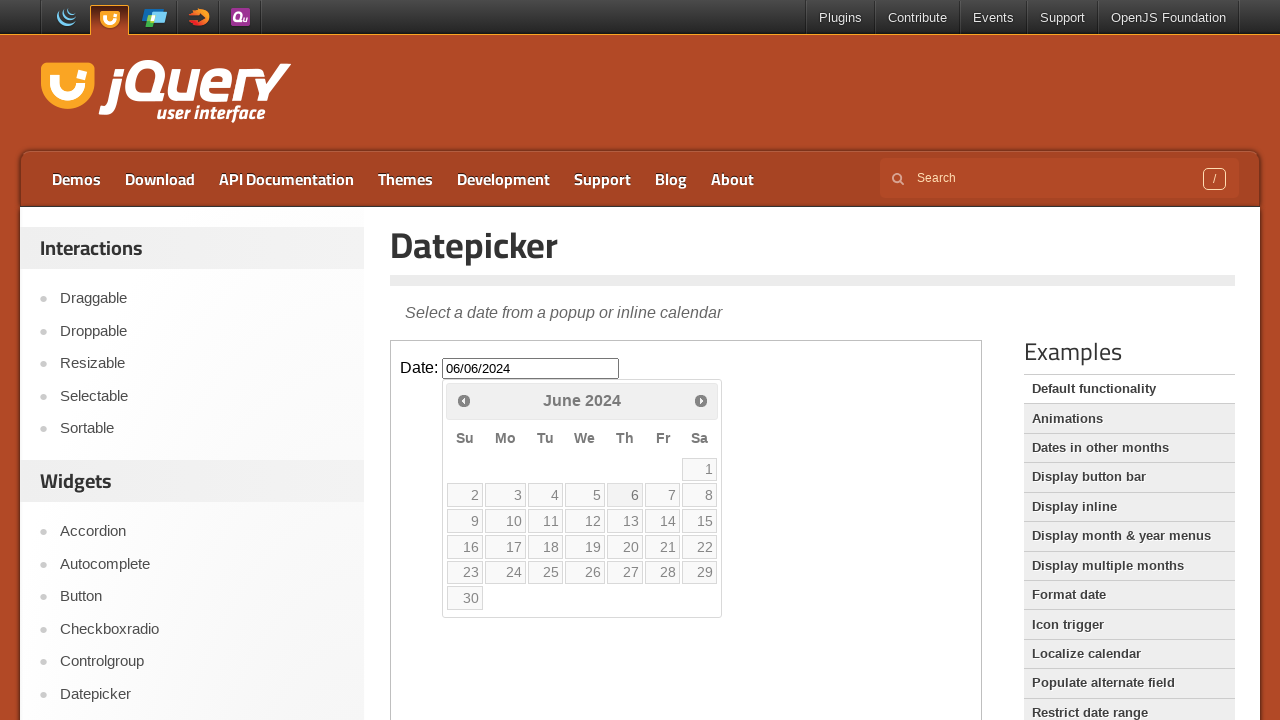

Verified datepicker input is visible after date selection
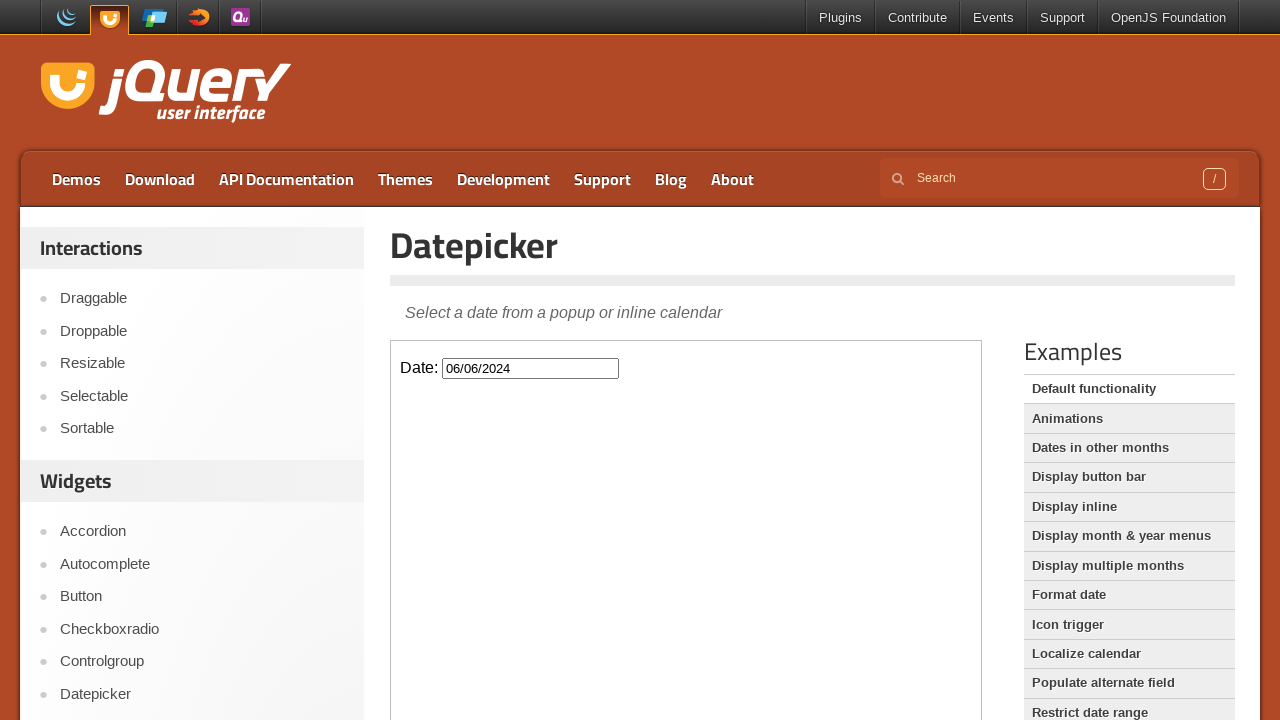

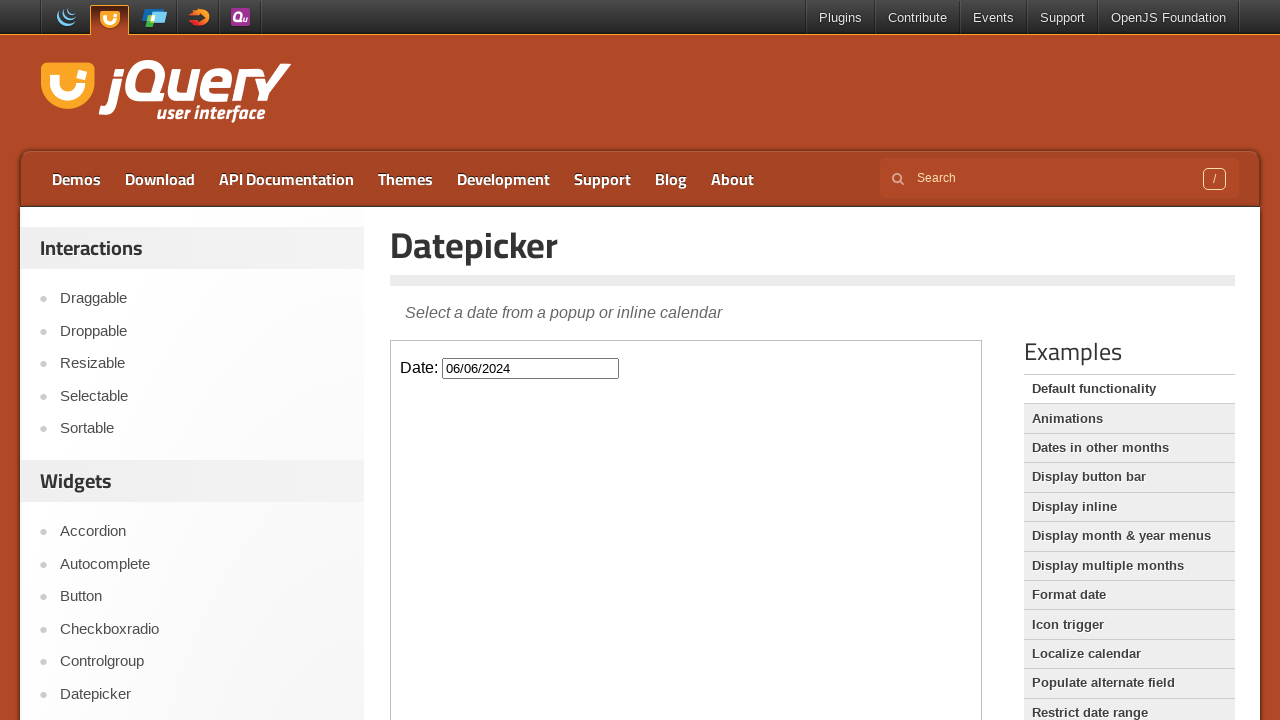